Tests password validation on MailChimp signup form by entering various password formats and checking validation indicators

Starting URL: https://login.mailchimp.com/signup/

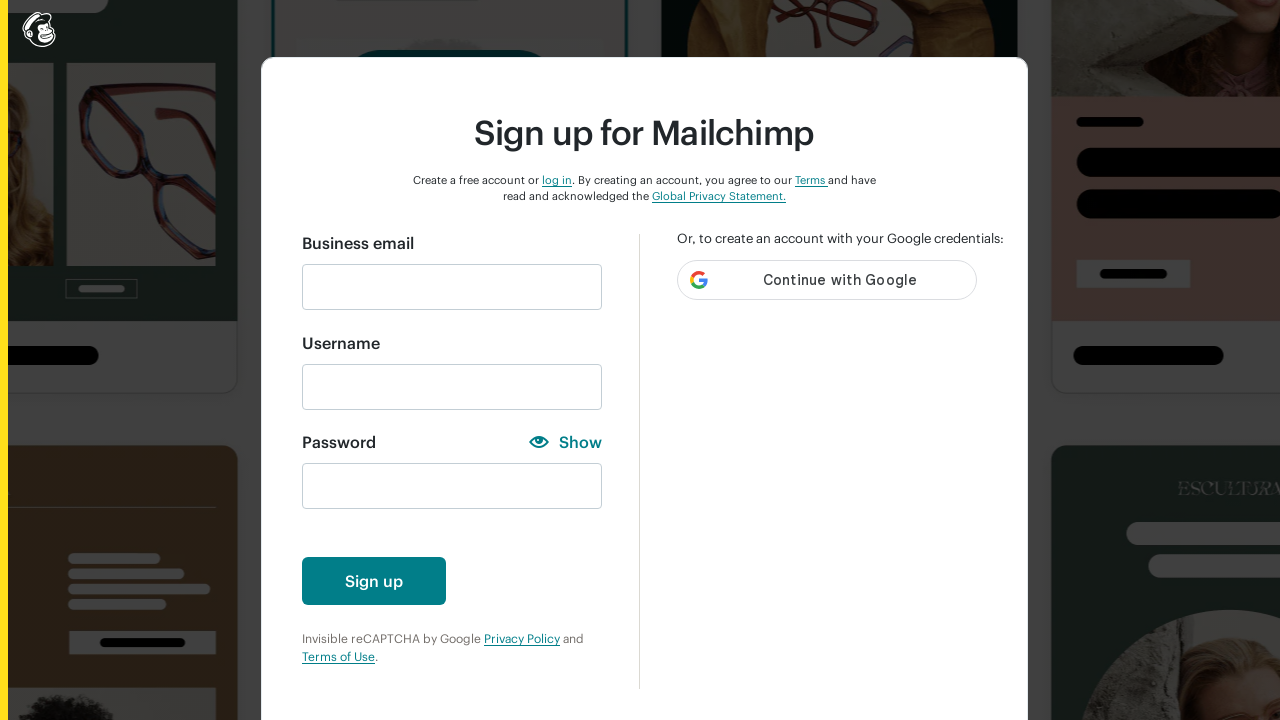

Entered email 'test@gmail.com' in email field on input#email
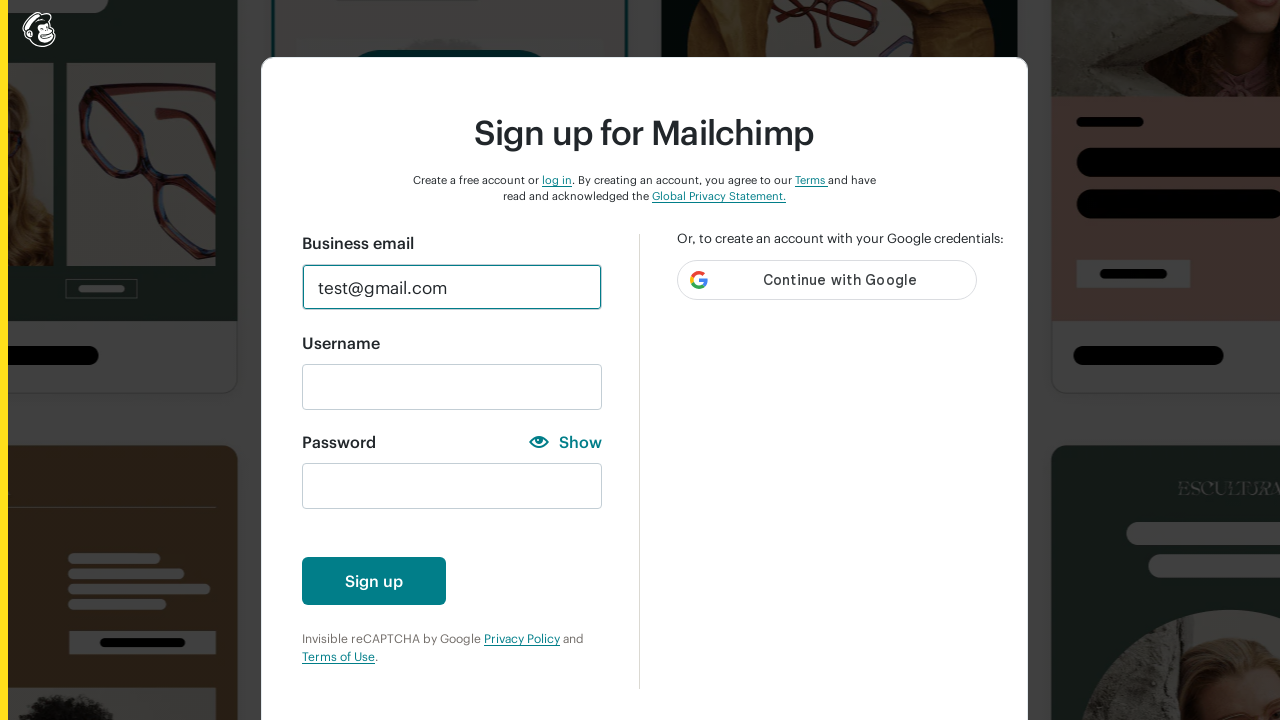

Entered numbers-only password '123456' in password field on input#new_password
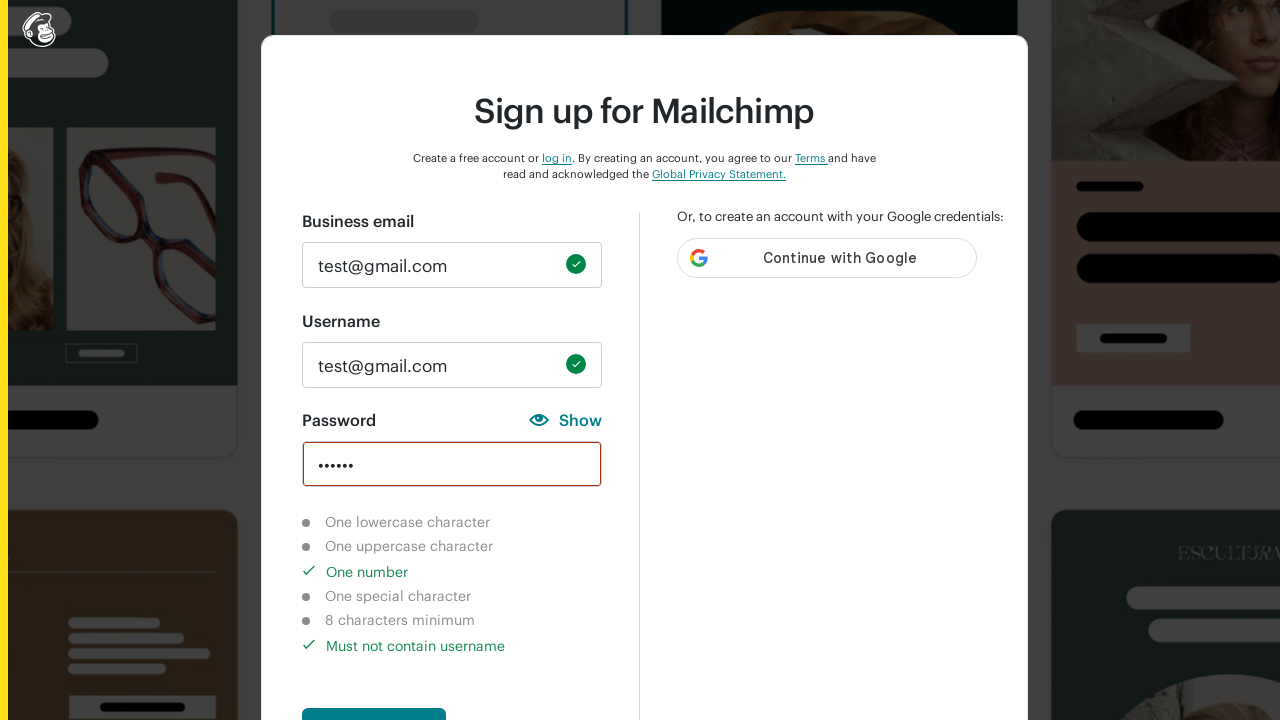

Verified number character validation indicator shows completed
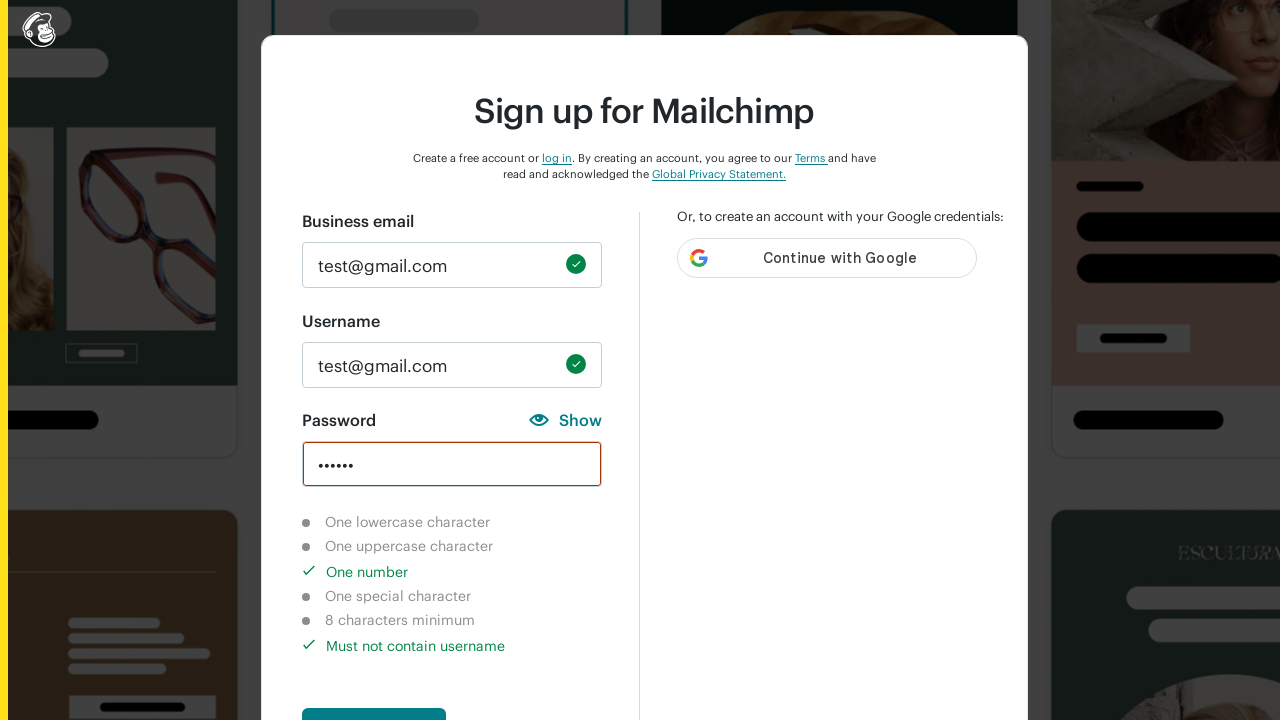

Verified username check validation indicator shows completed
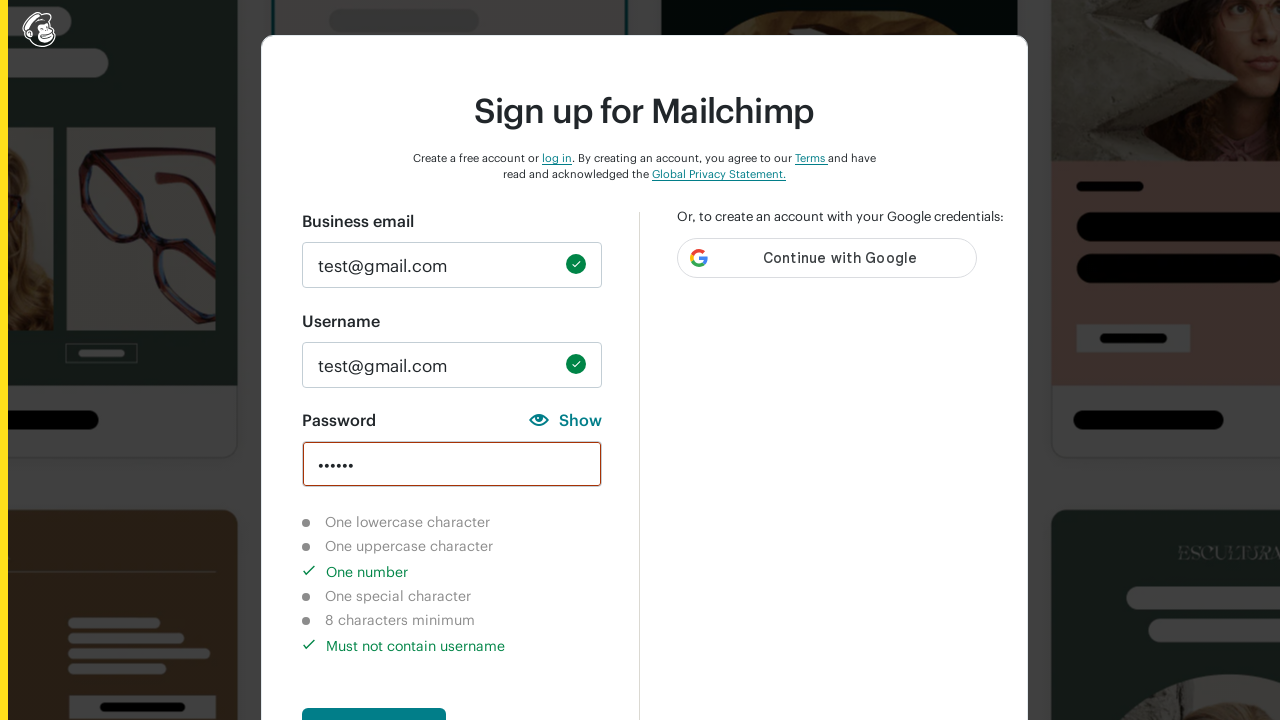

Verified lowercase character validation indicator shows not completed
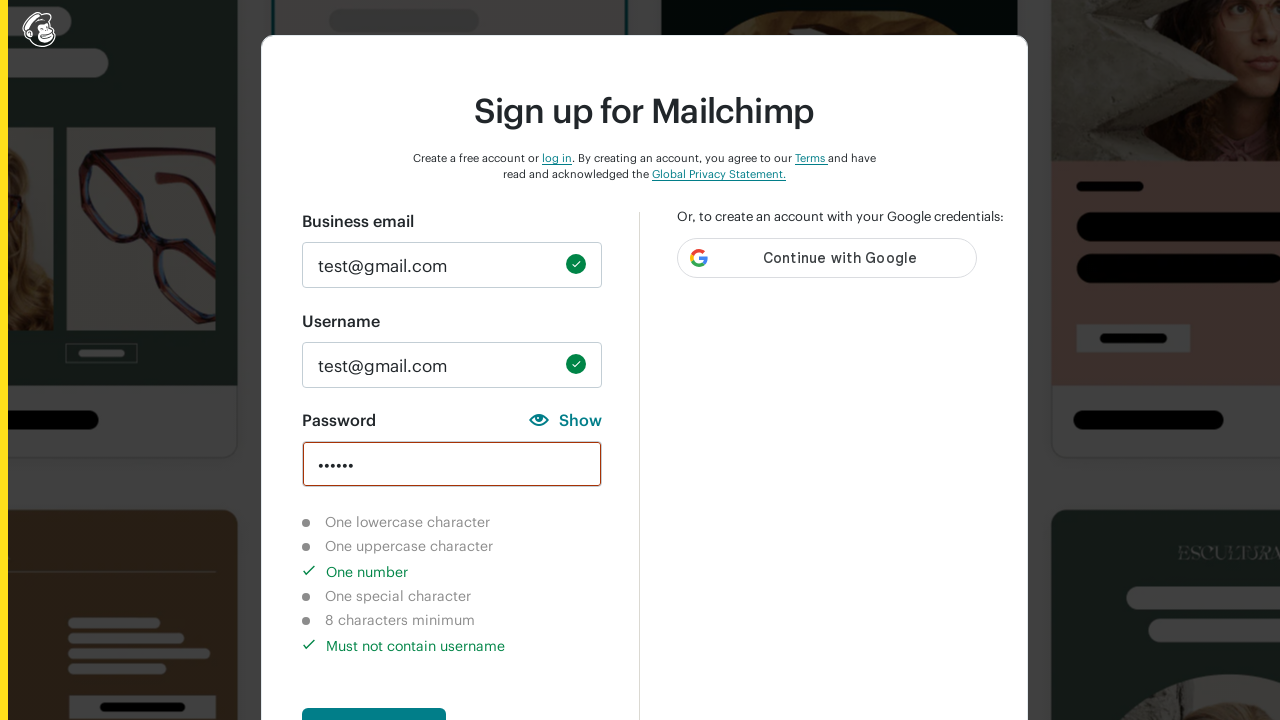

Verified uppercase character validation indicator shows not completed
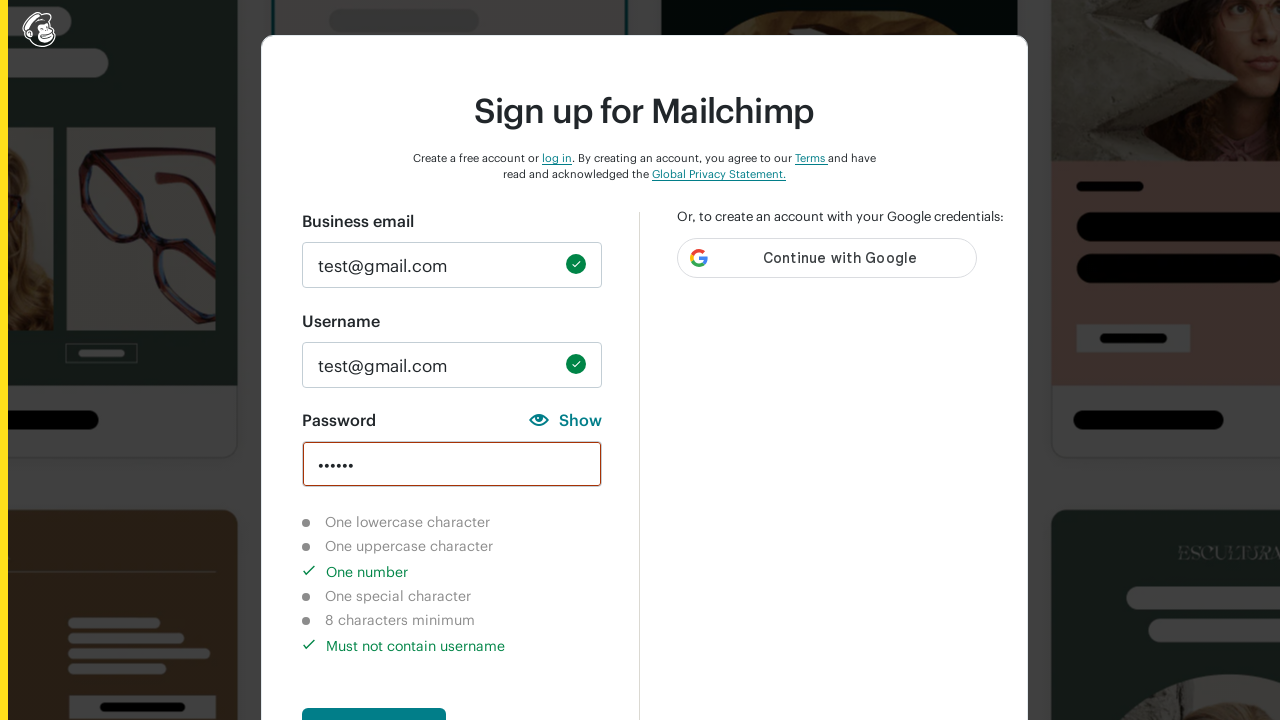

Verified special character validation indicator shows not completed
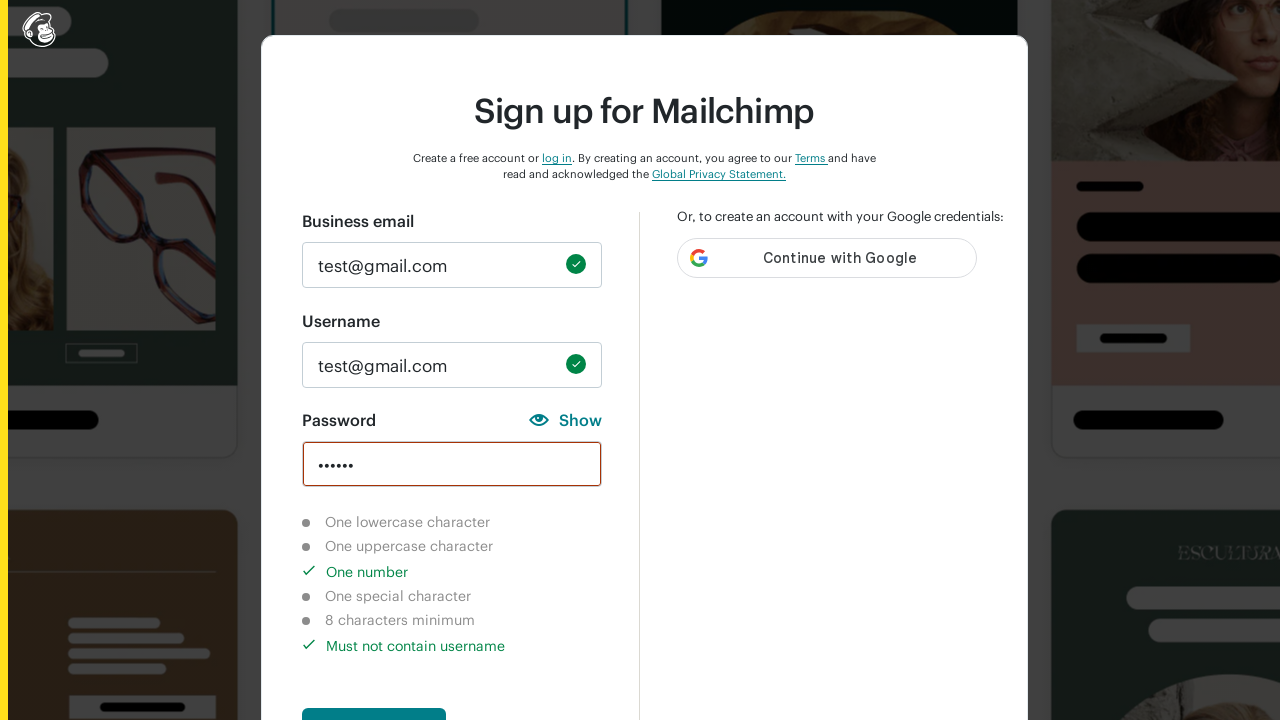

Verified 8-character length validation indicator shows not completed
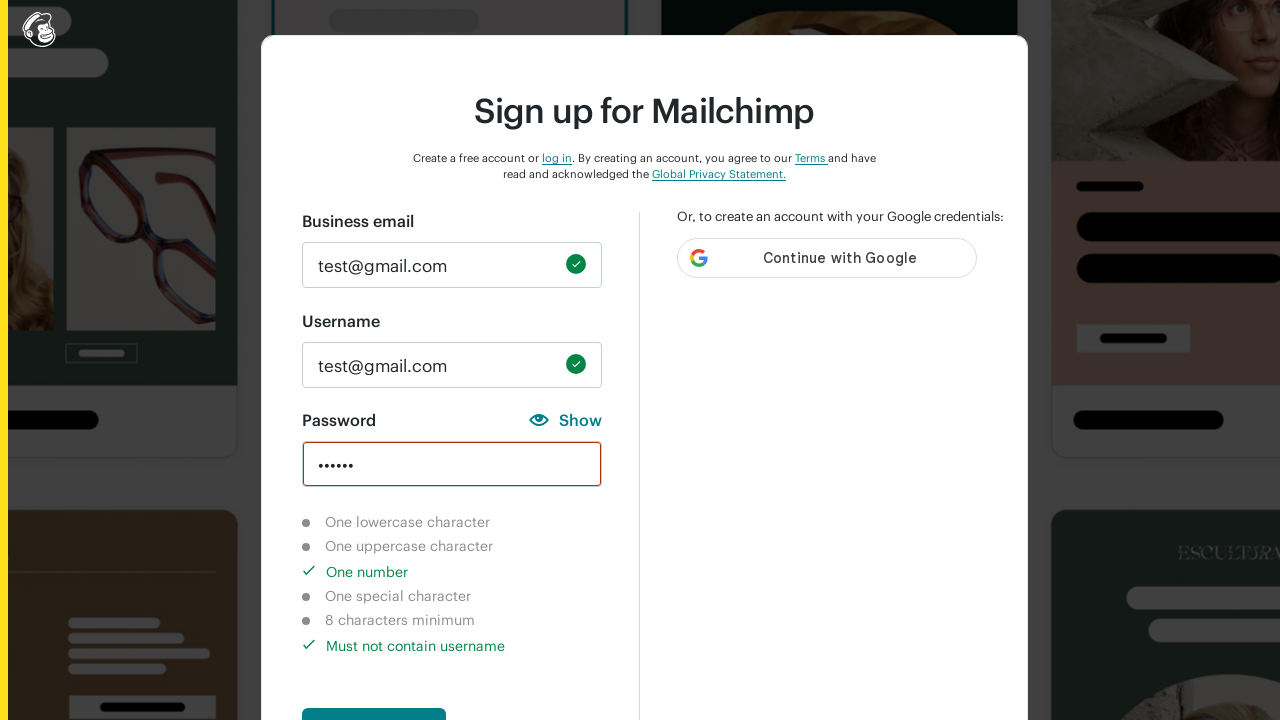

Cleared password field on input#new_password
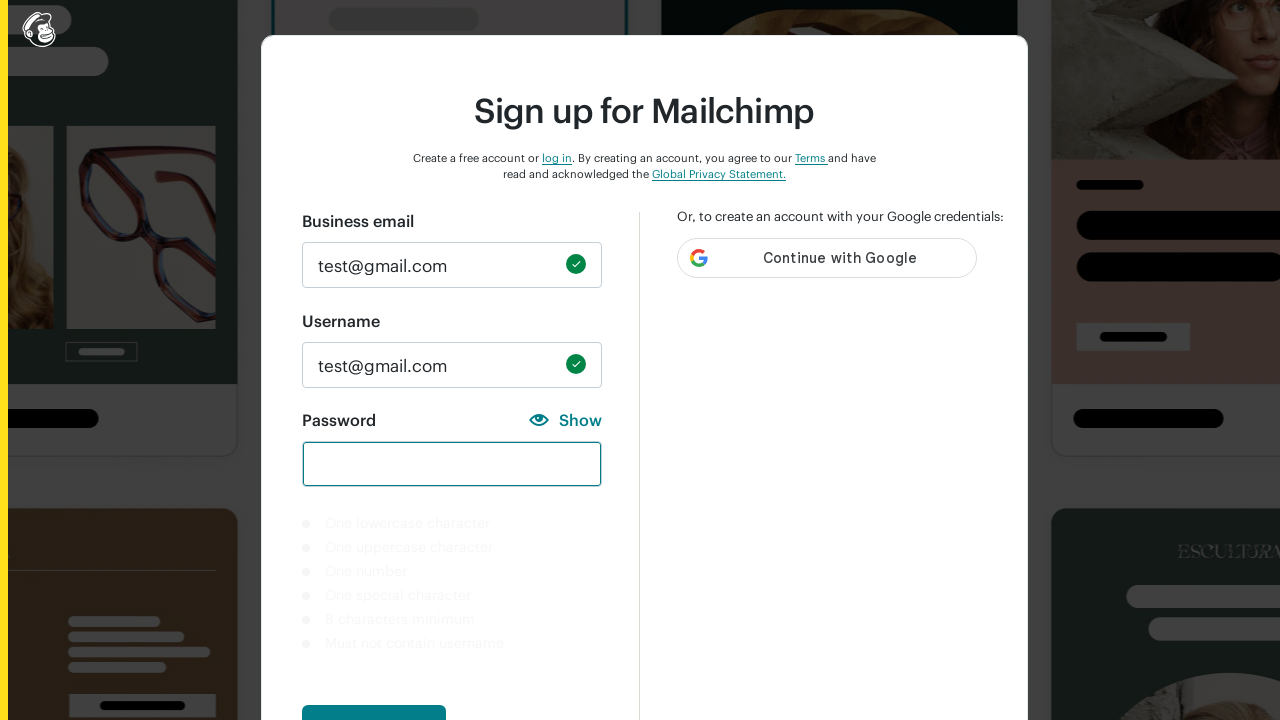

Entered lowercase-only password 'test' in password field on input#new_password
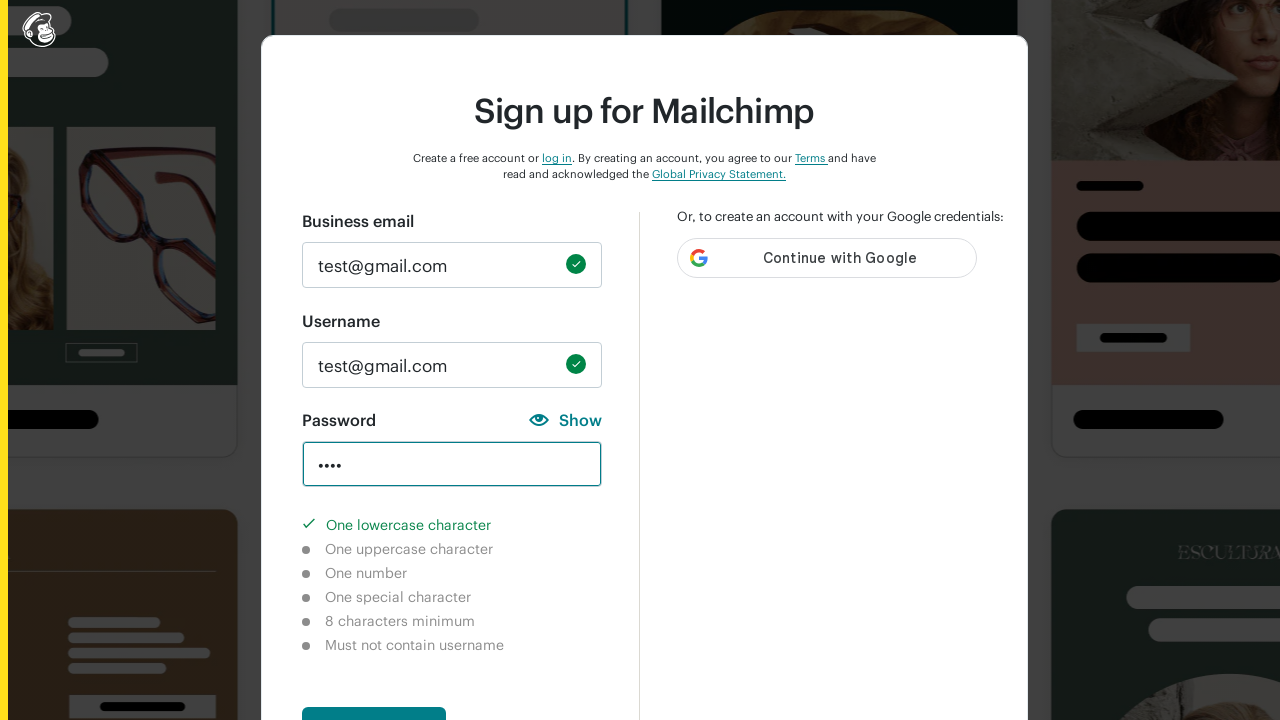

Verified lowercase character validation indicator shows completed
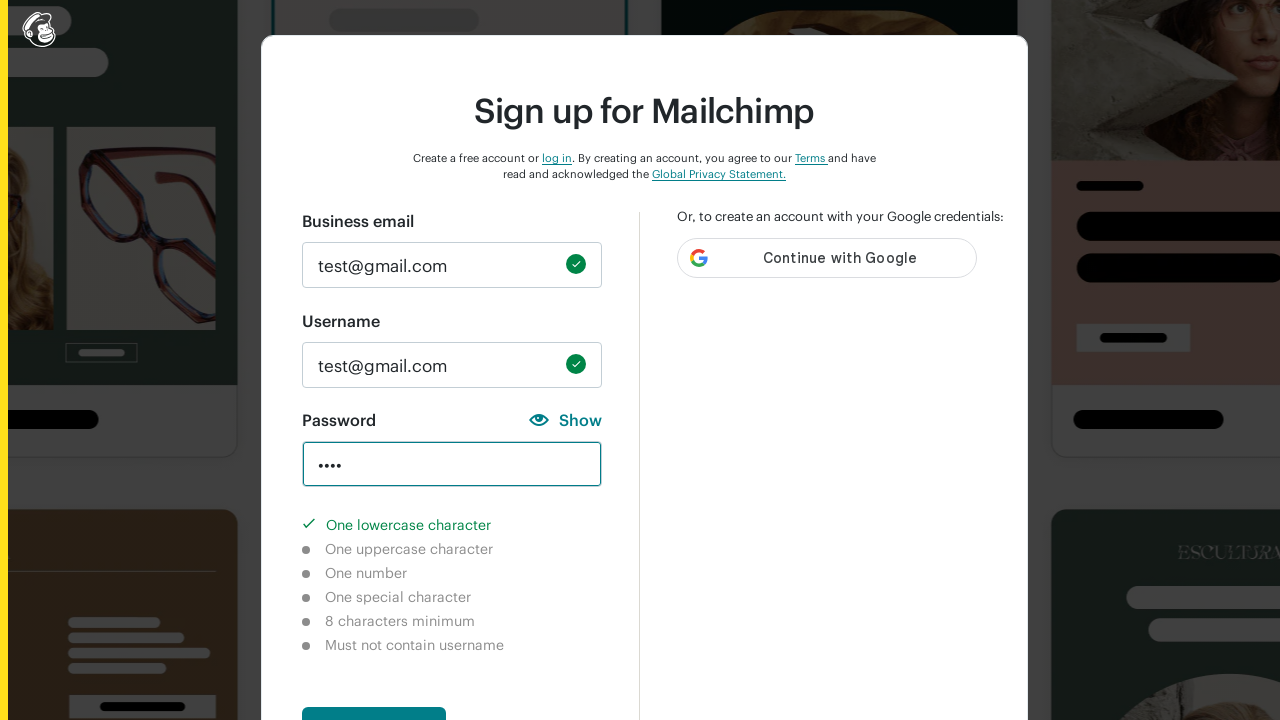

Verified number character validation indicator shows not completed
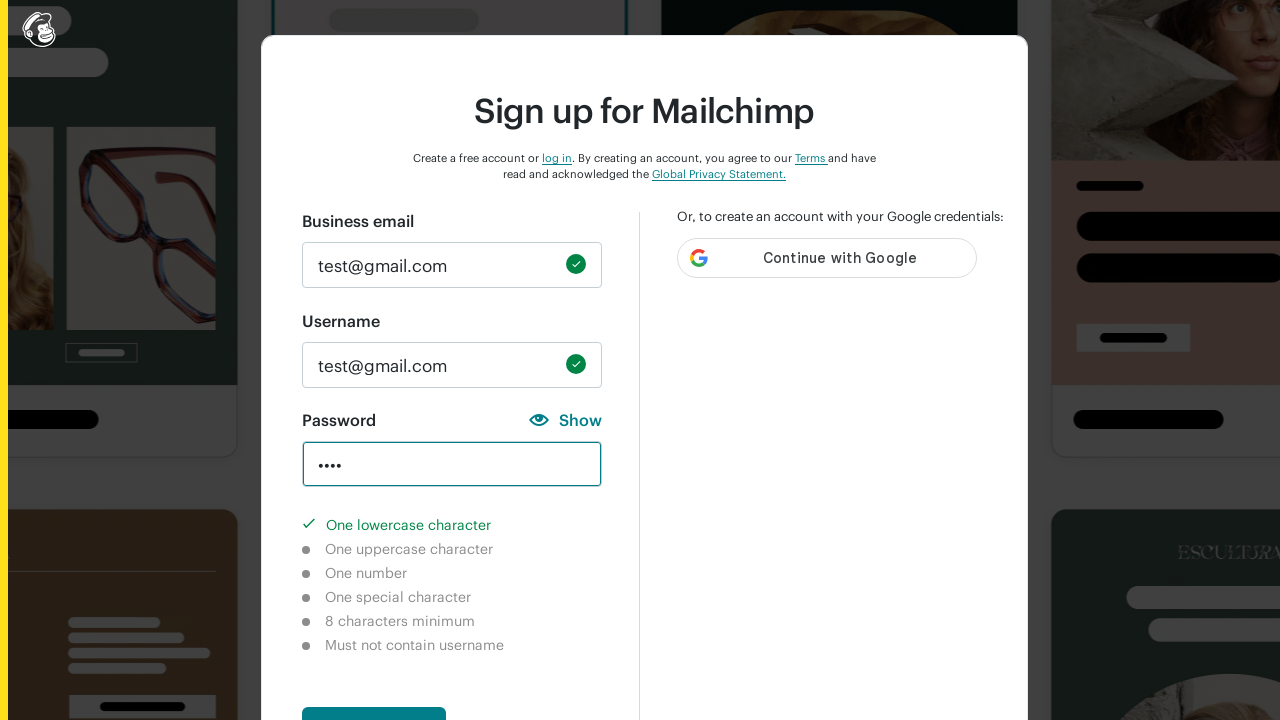

Verified username check validation indicator shows not completed
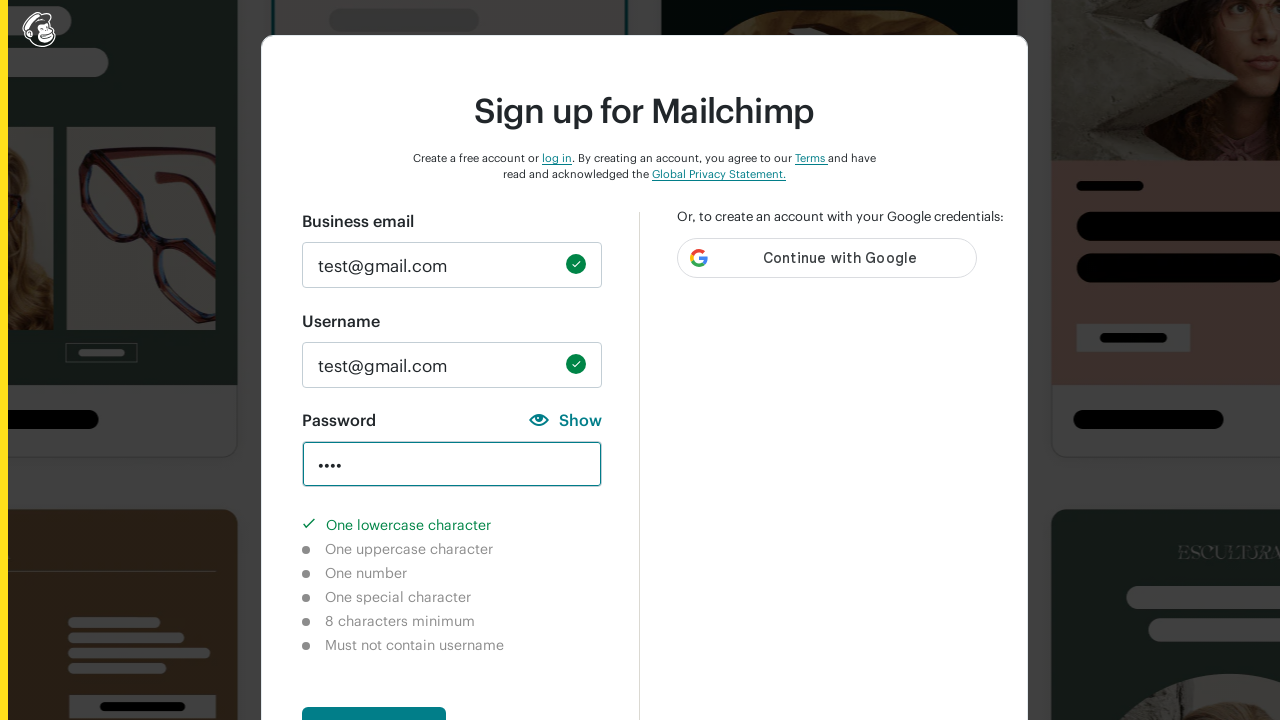

Verified uppercase character validation indicator shows not completed
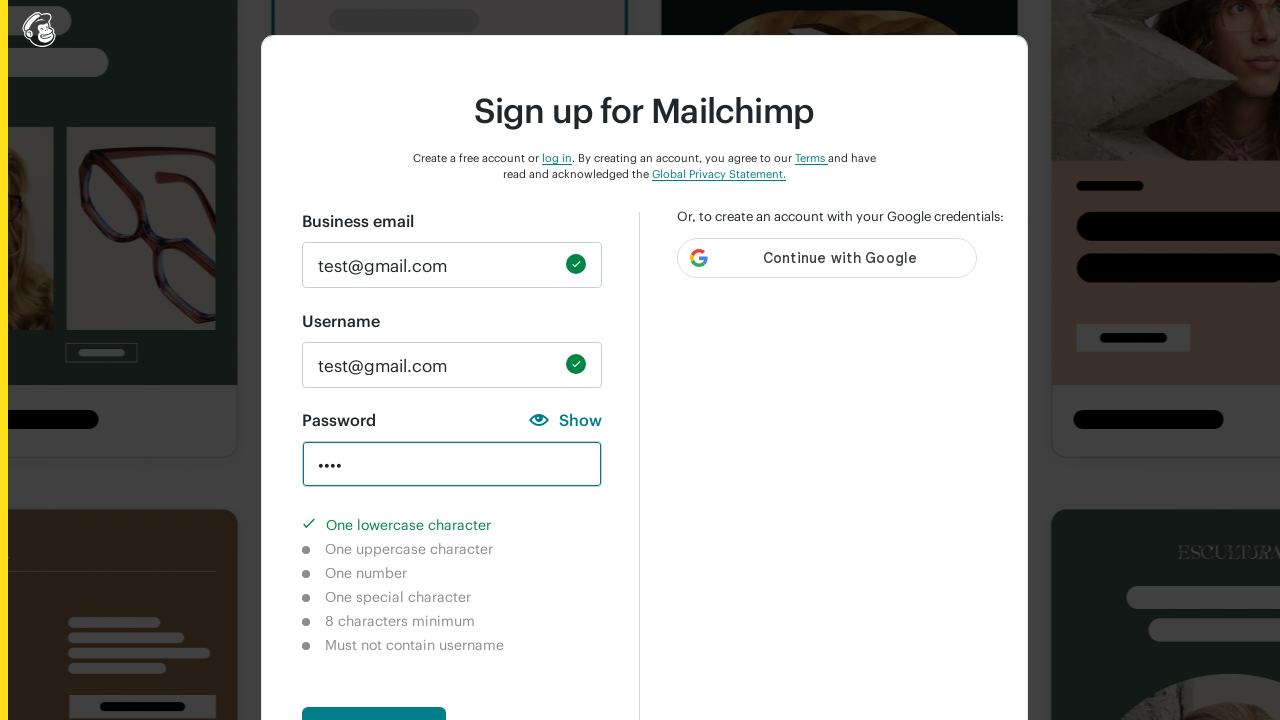

Verified special character validation indicator shows not completed
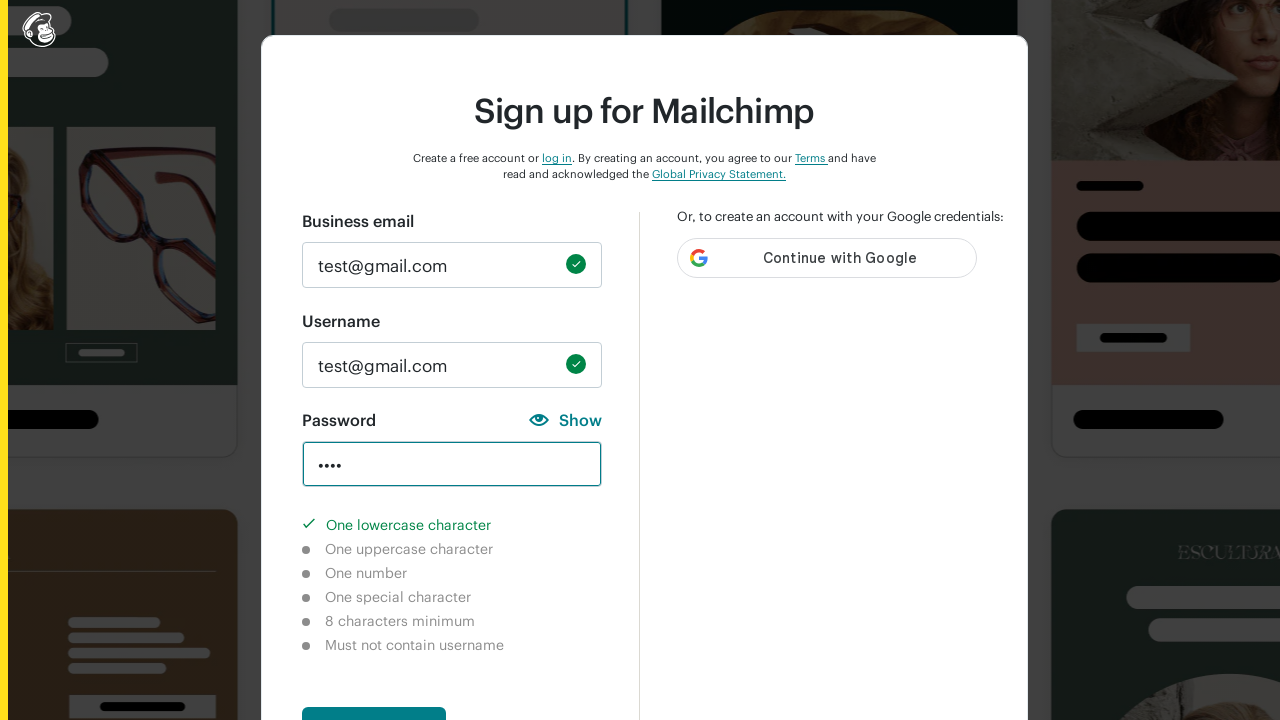

Verified 8-character length validation indicator shows not completed
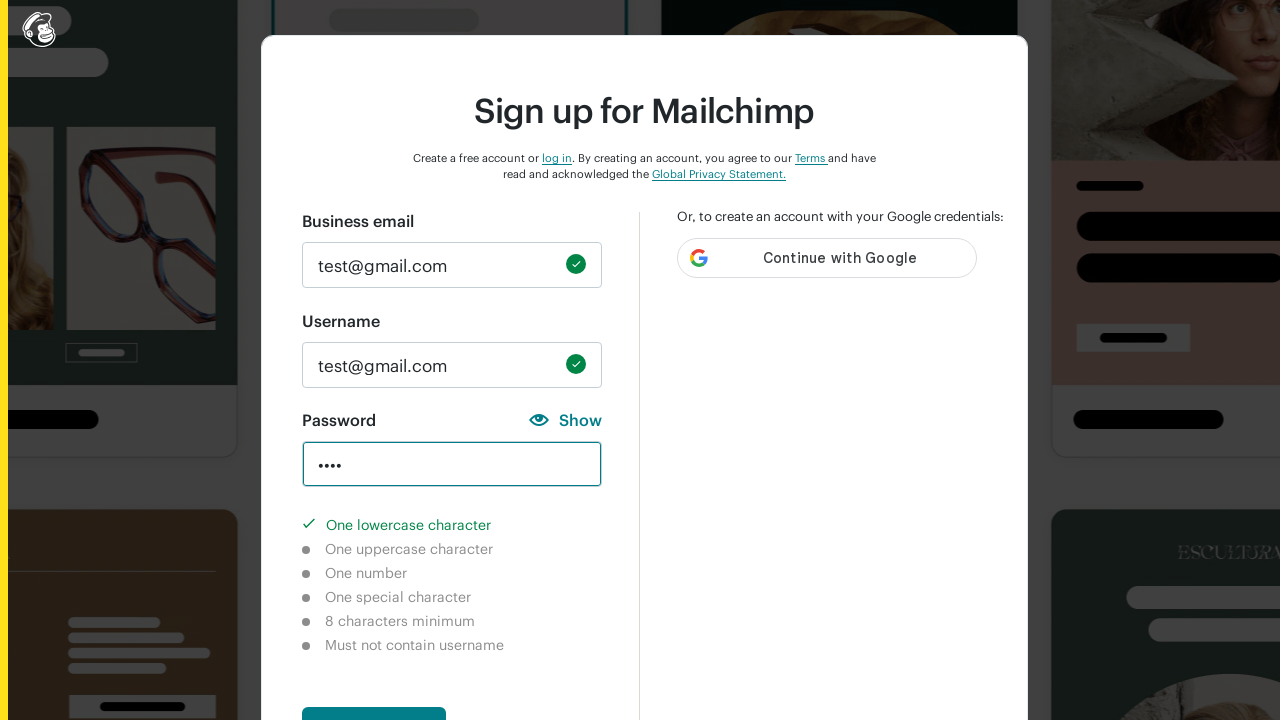

Cleared password field on input#new_password
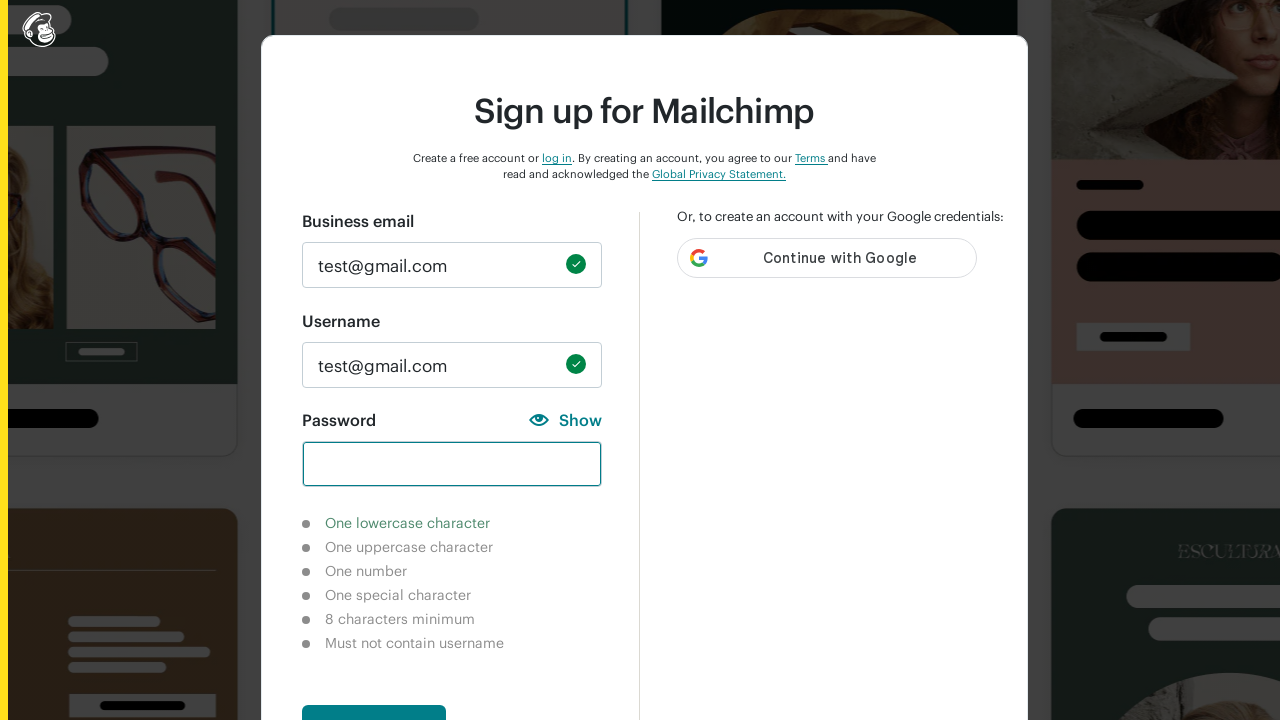

Entered uppercase-only password 'AUTO' in password field on input#new_password
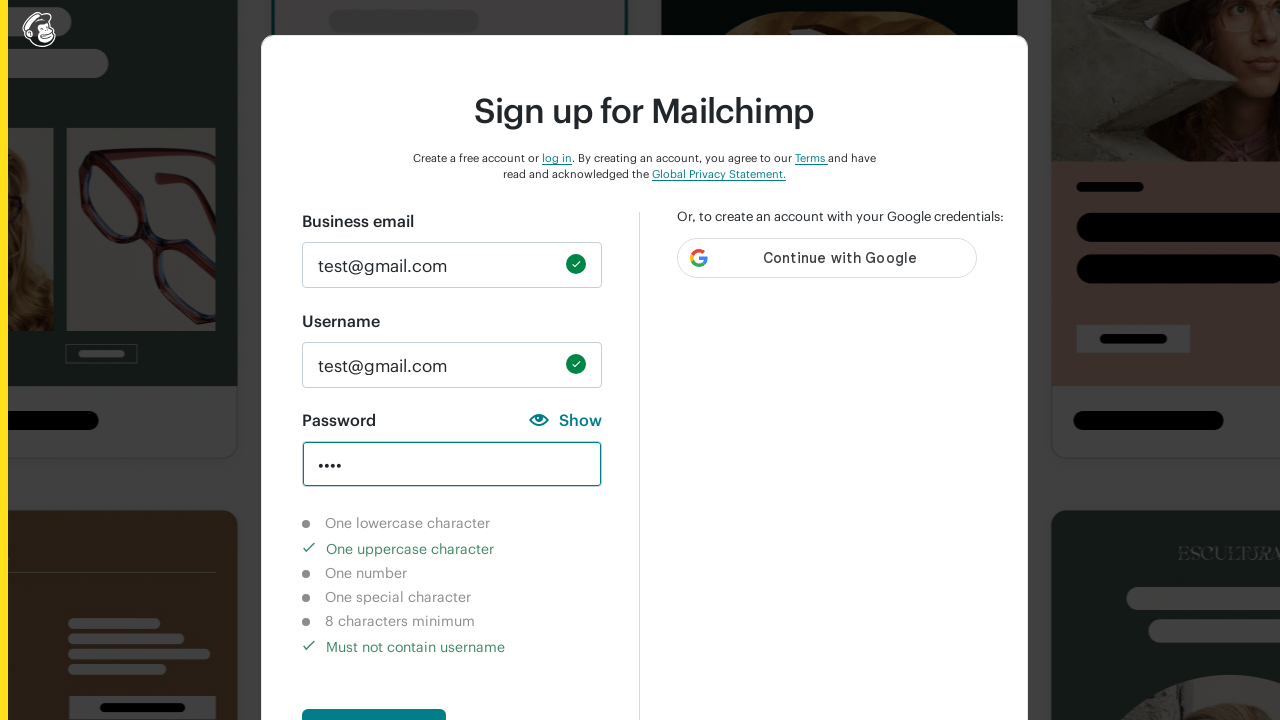

Verified uppercase character validation indicator shows completed
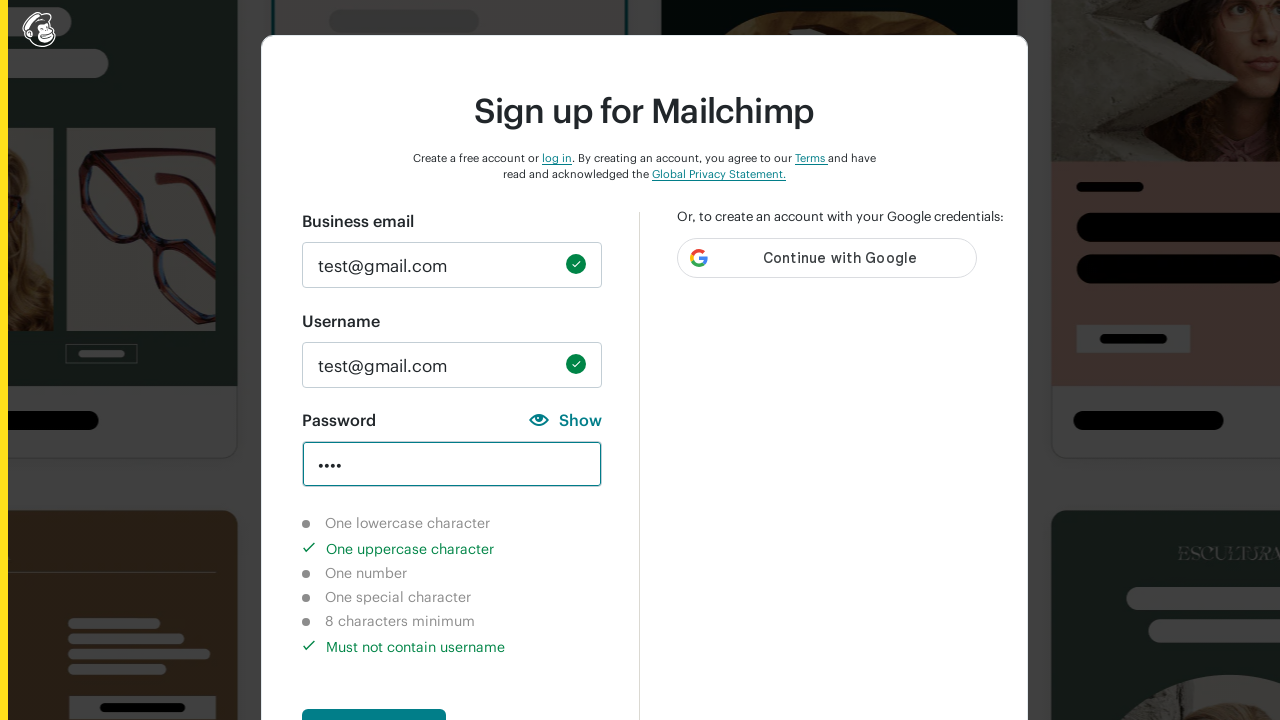

Verified username check validation indicator shows completed
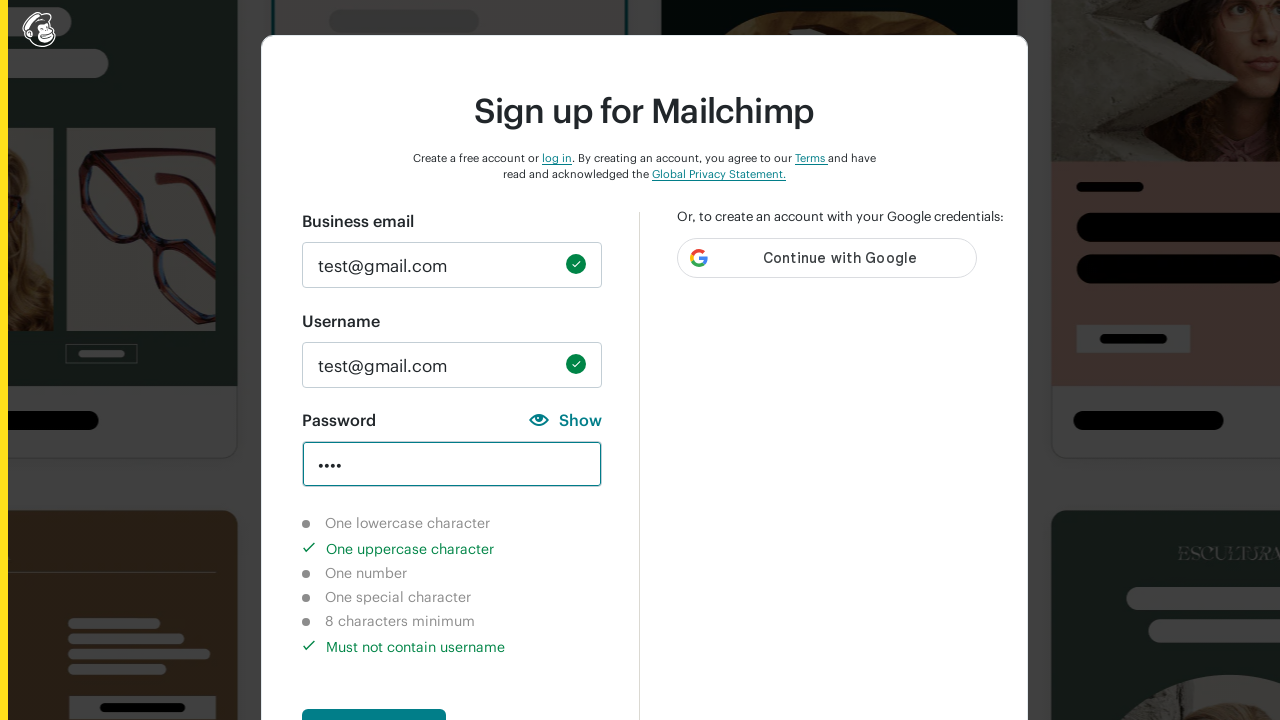

Verified lowercase character validation indicator shows not completed
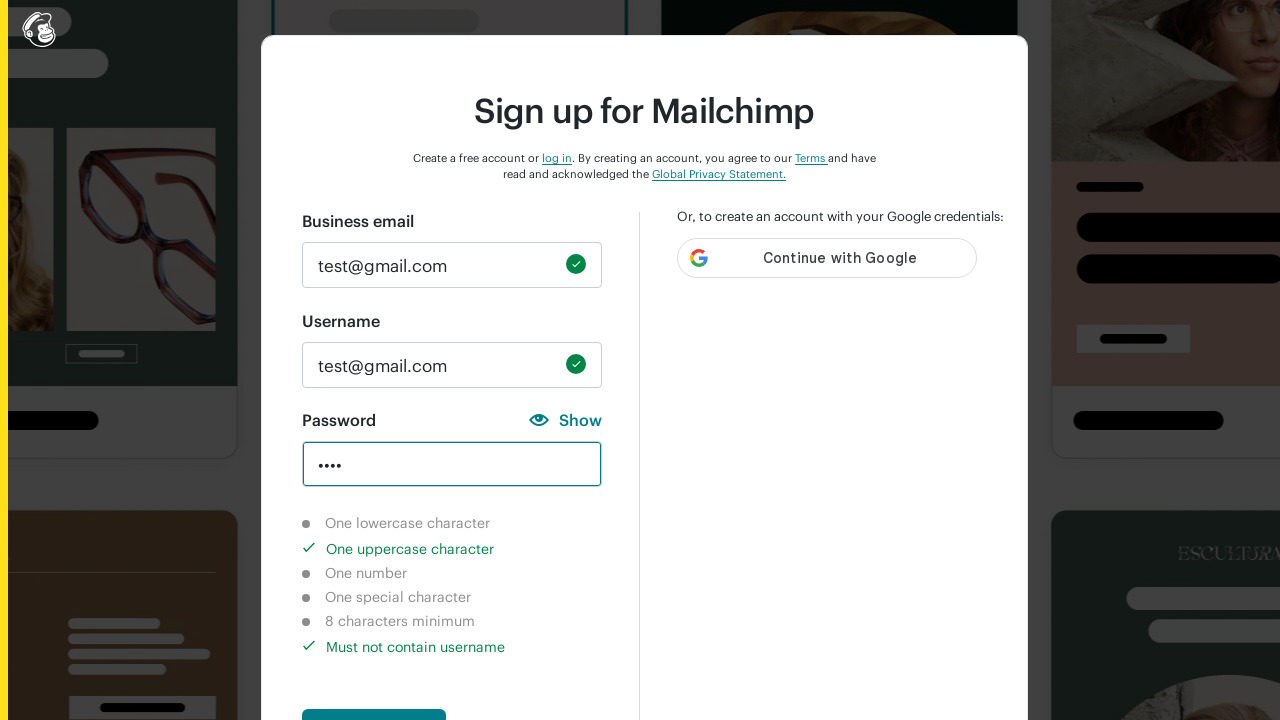

Verified number character validation indicator shows not completed
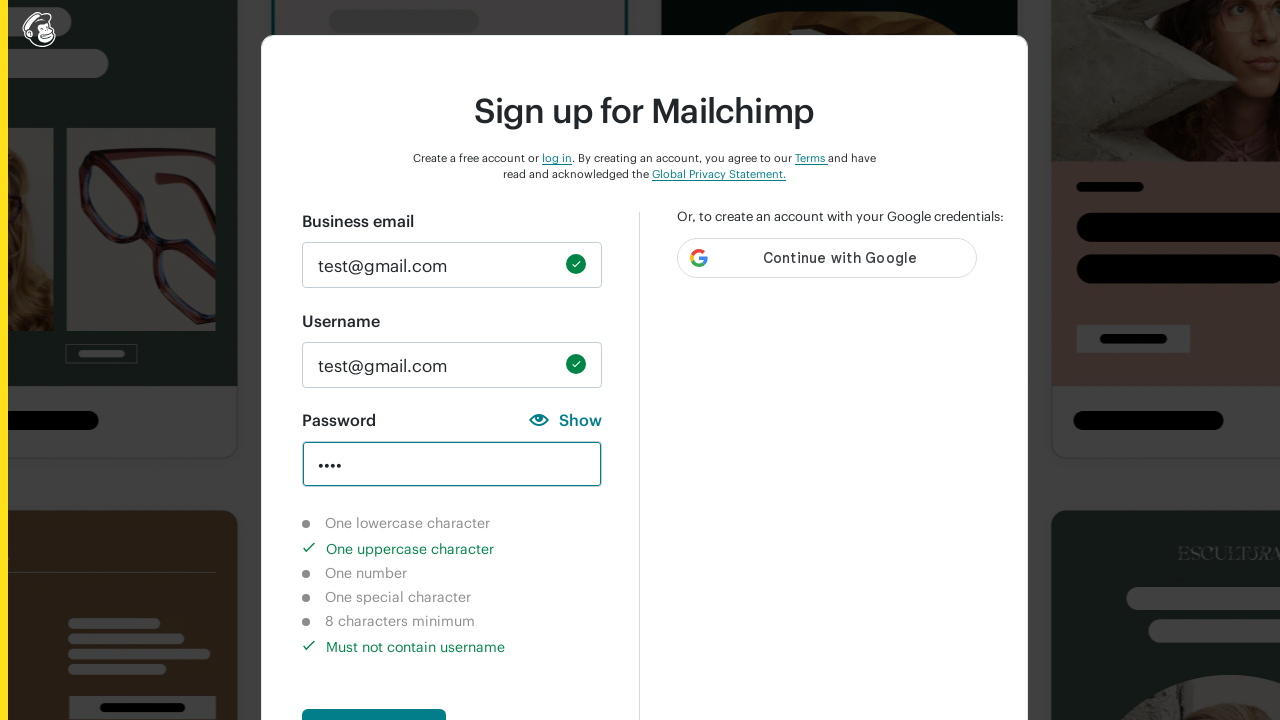

Verified special character validation indicator shows not completed
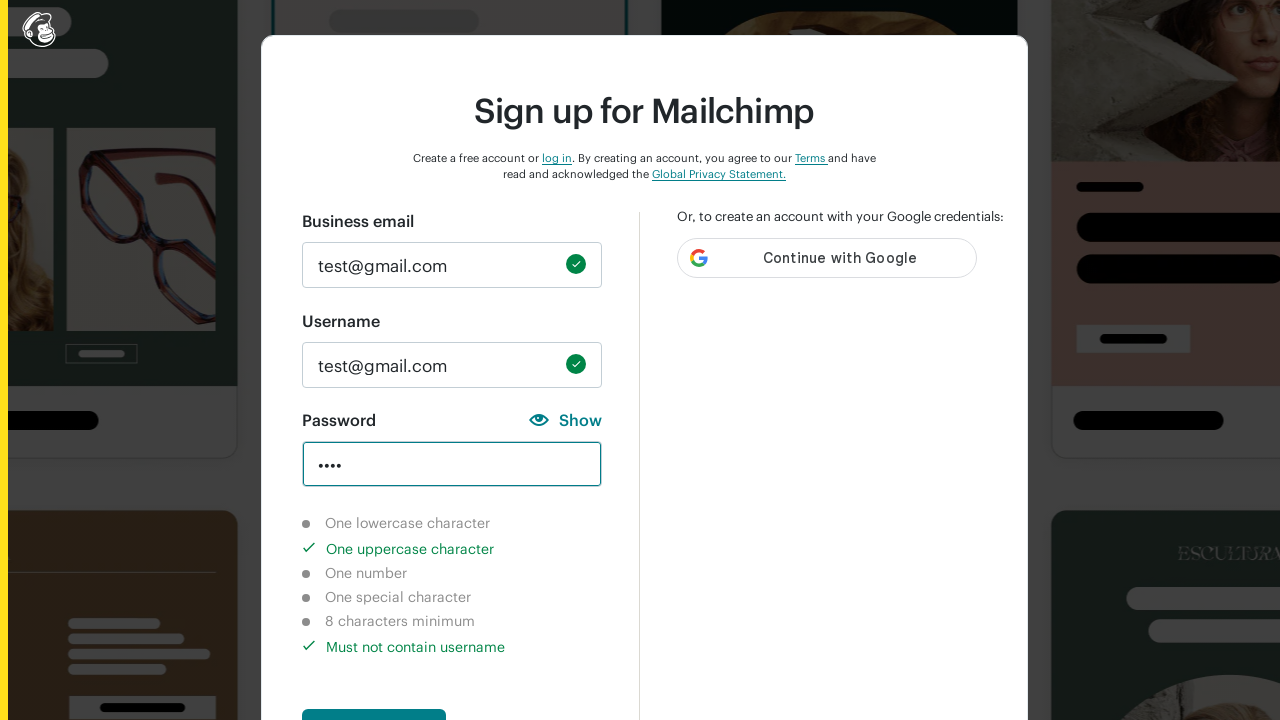

Verified 8-character length validation indicator shows not completed
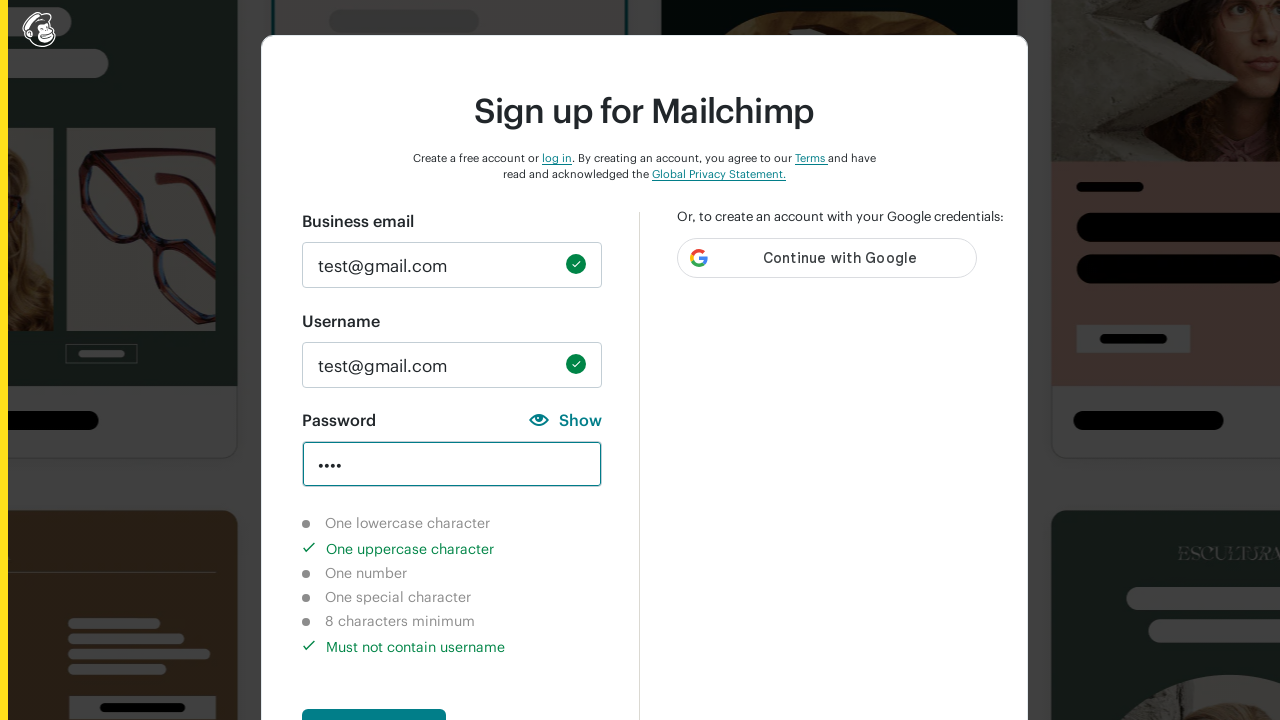

Cleared password field on input#new_password
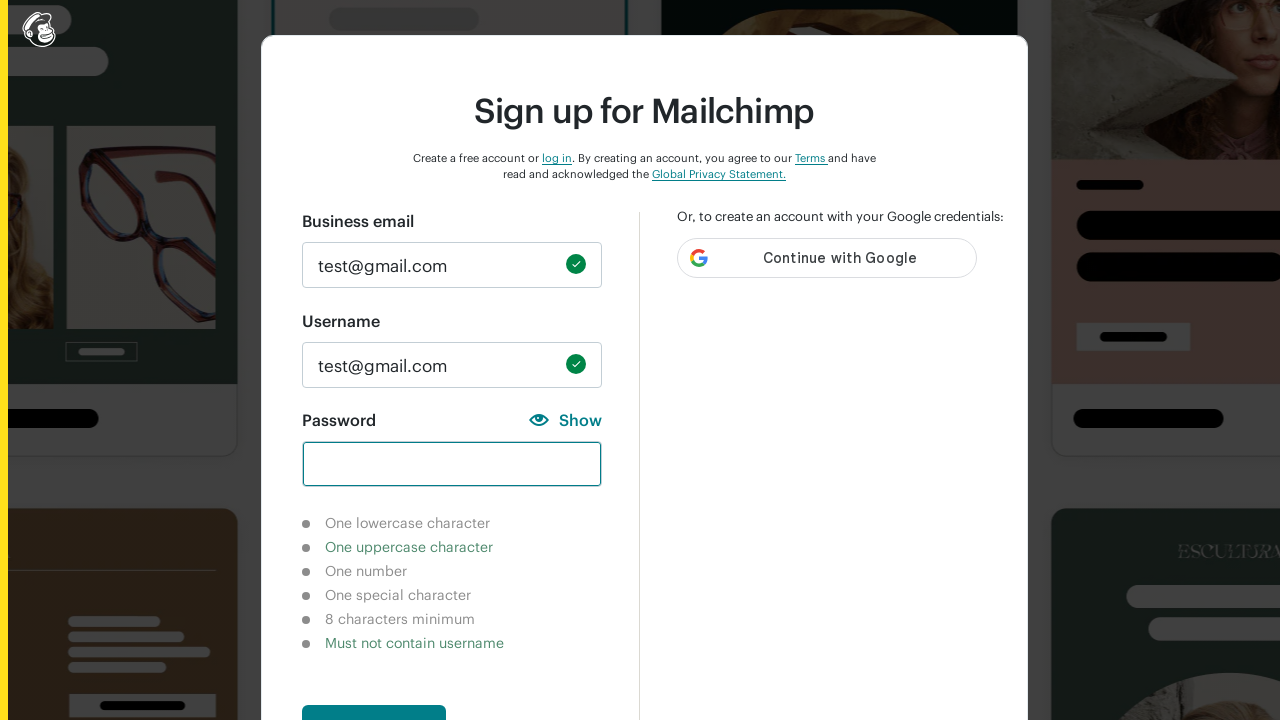

Entered special characters-only password '!@#' in password field on input#new_password
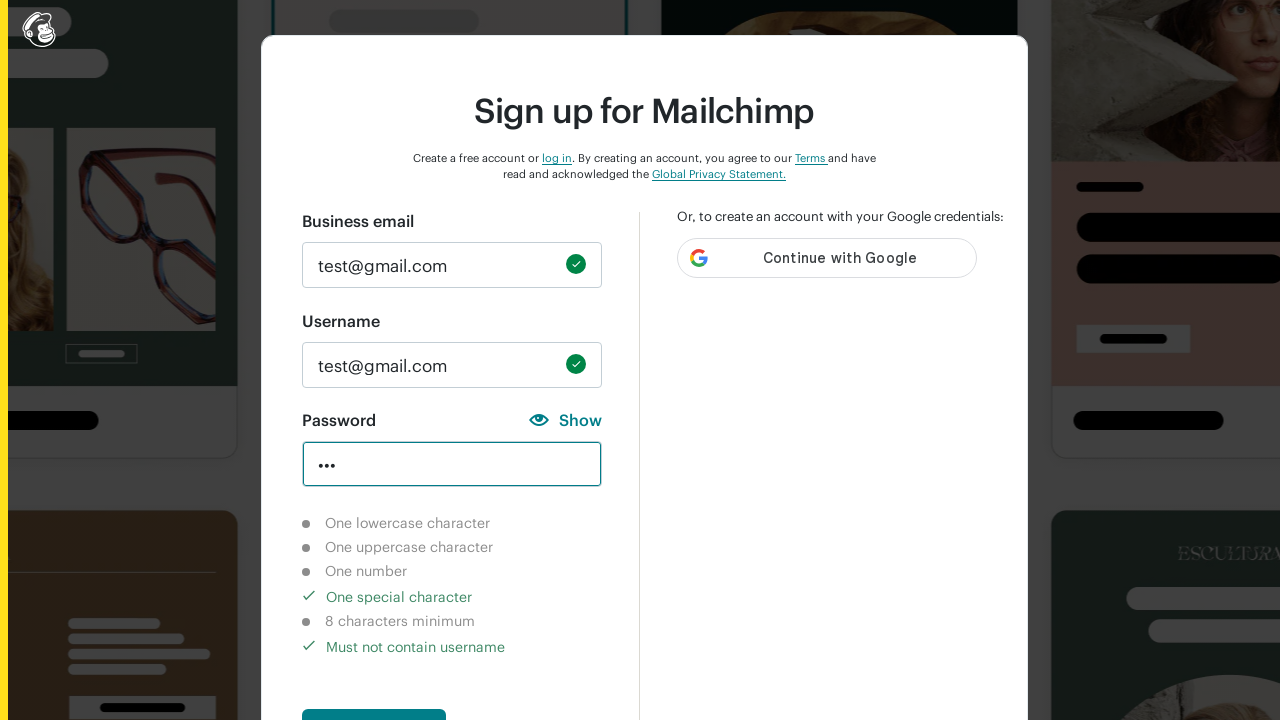

Verified special character validation indicator shows completed
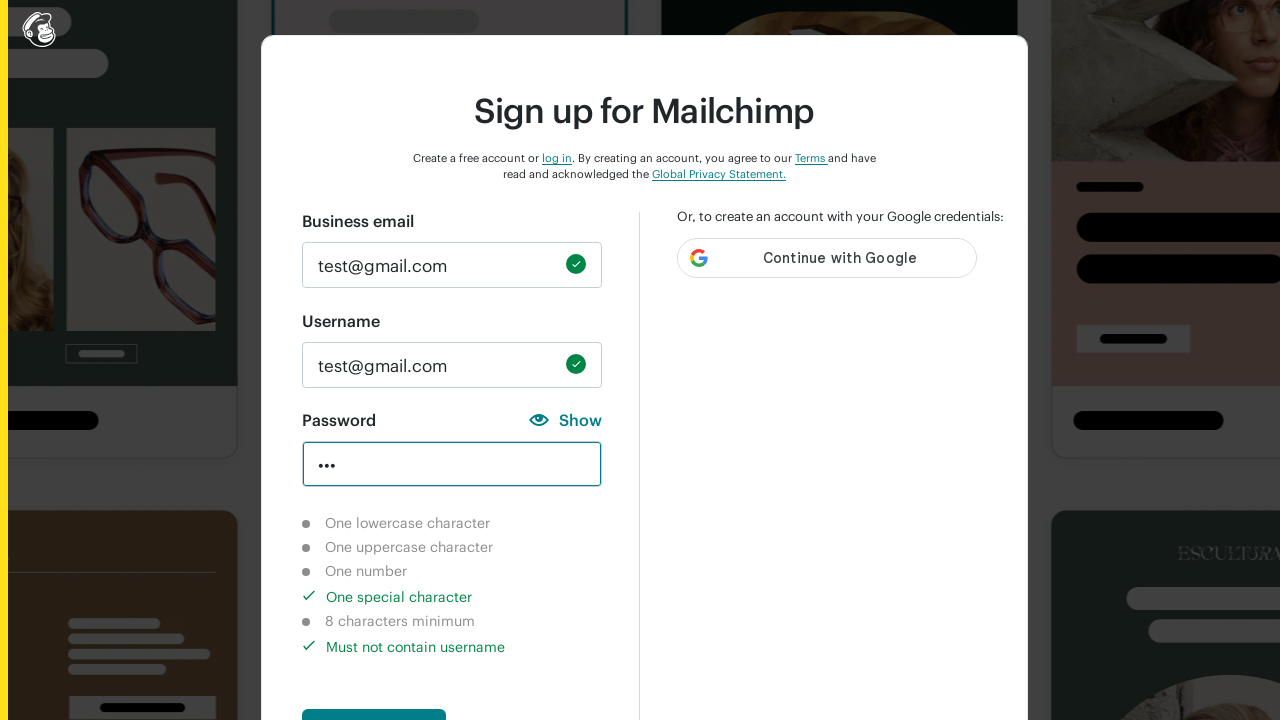

Verified username check validation indicator shows completed
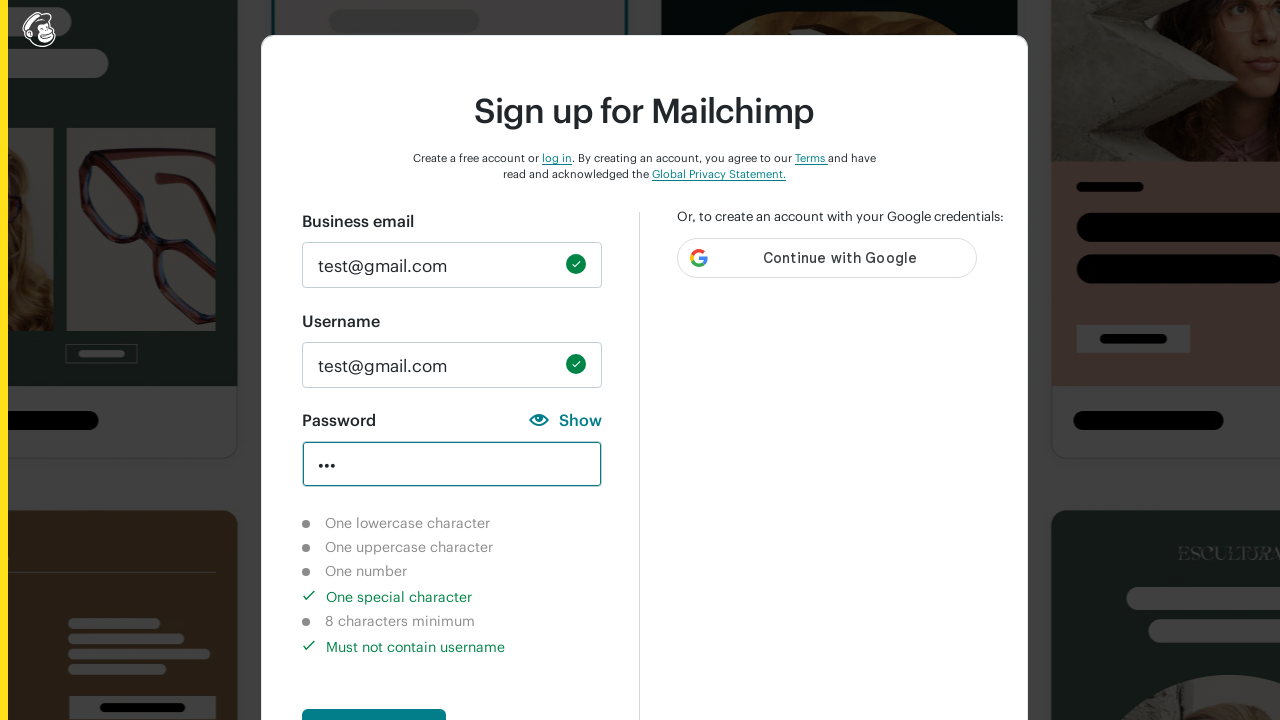

Verified uppercase character validation indicator shows not completed
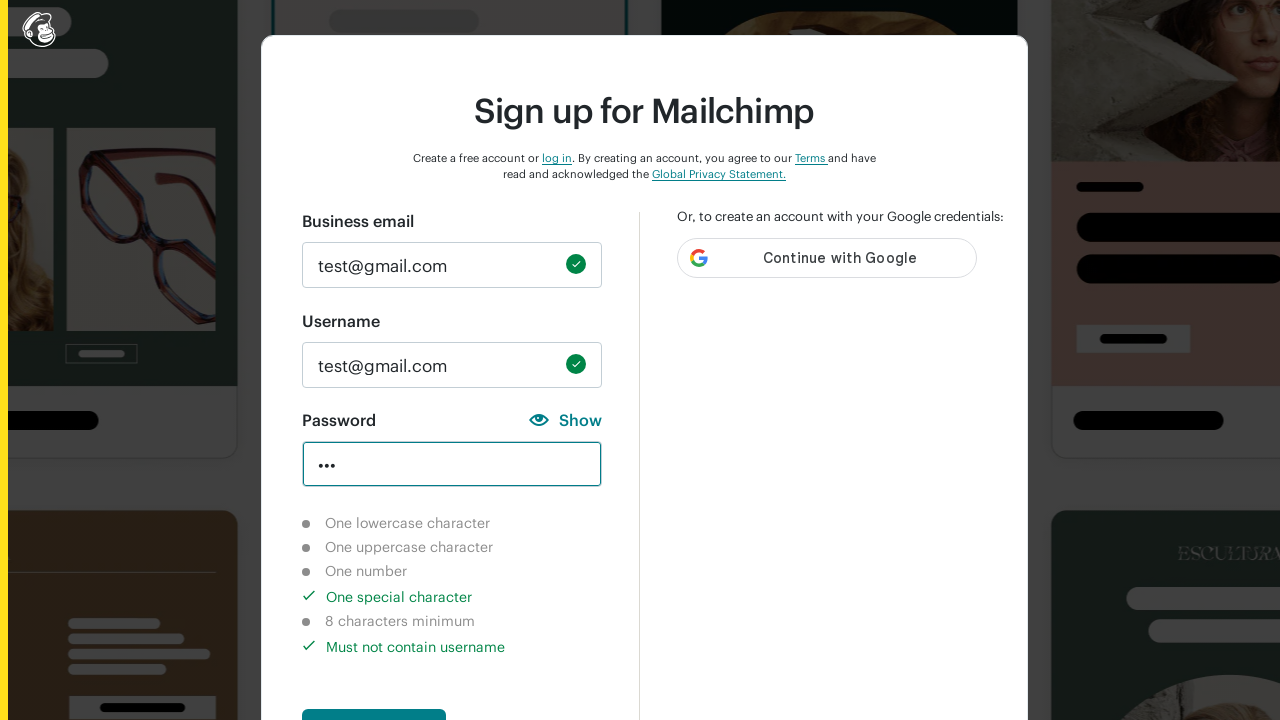

Verified lowercase character validation indicator shows not completed
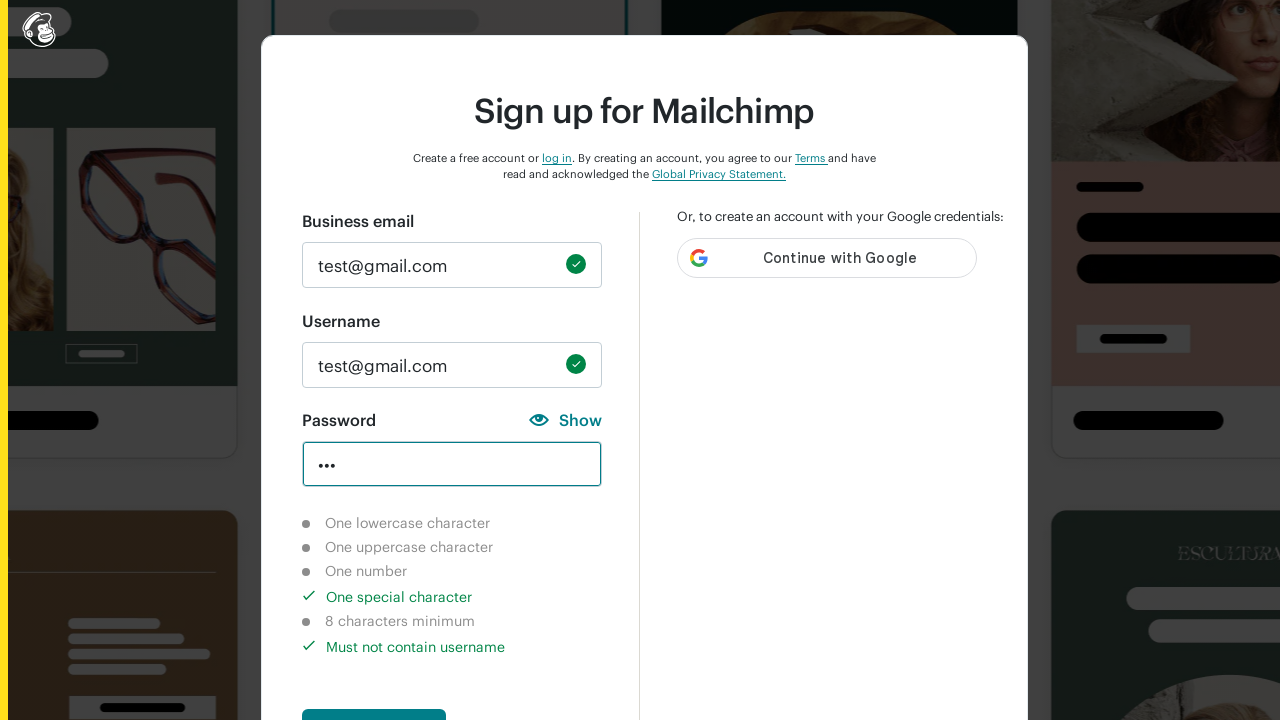

Verified number character validation indicator shows not completed
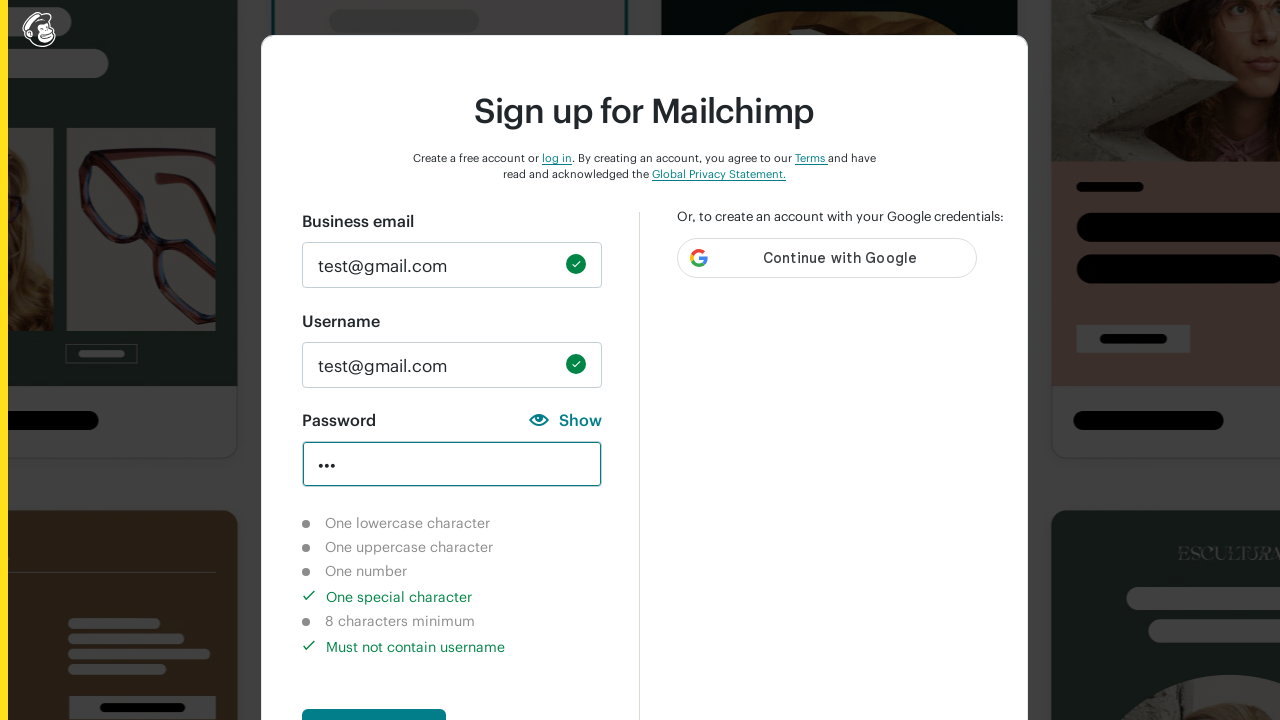

Verified 8-character length validation indicator shows not completed
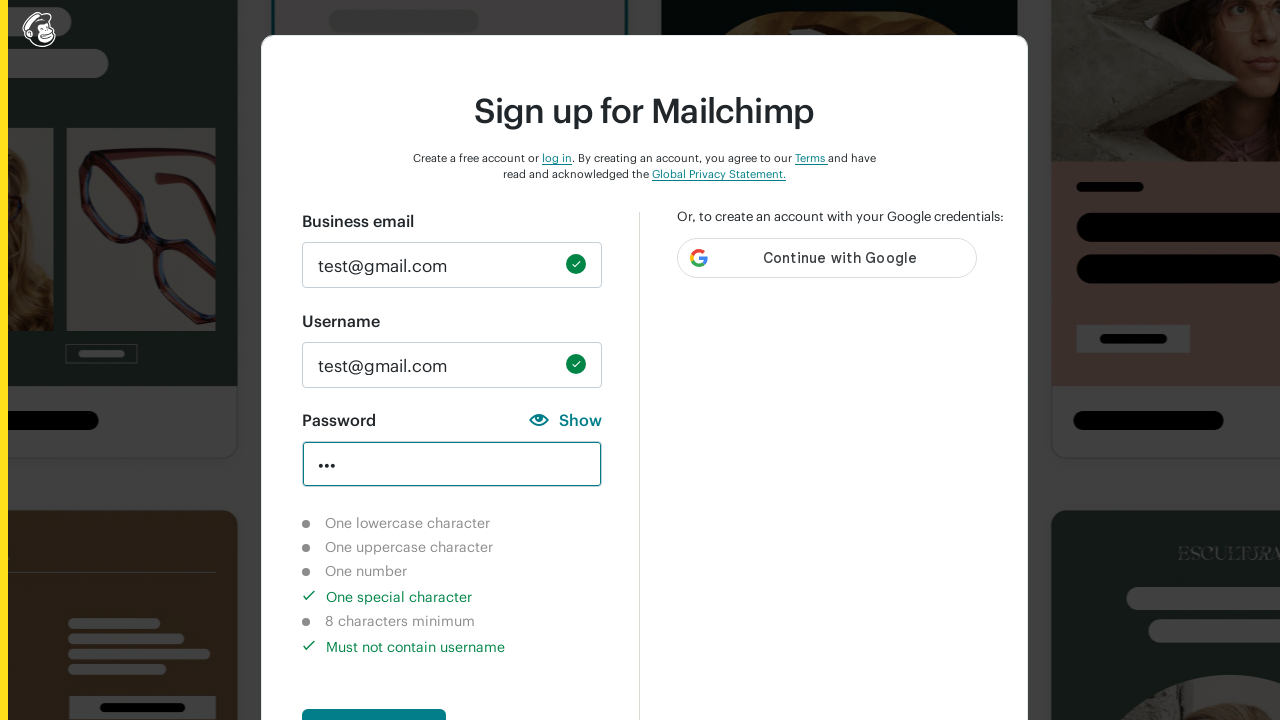

Cleared password field on input#new_password
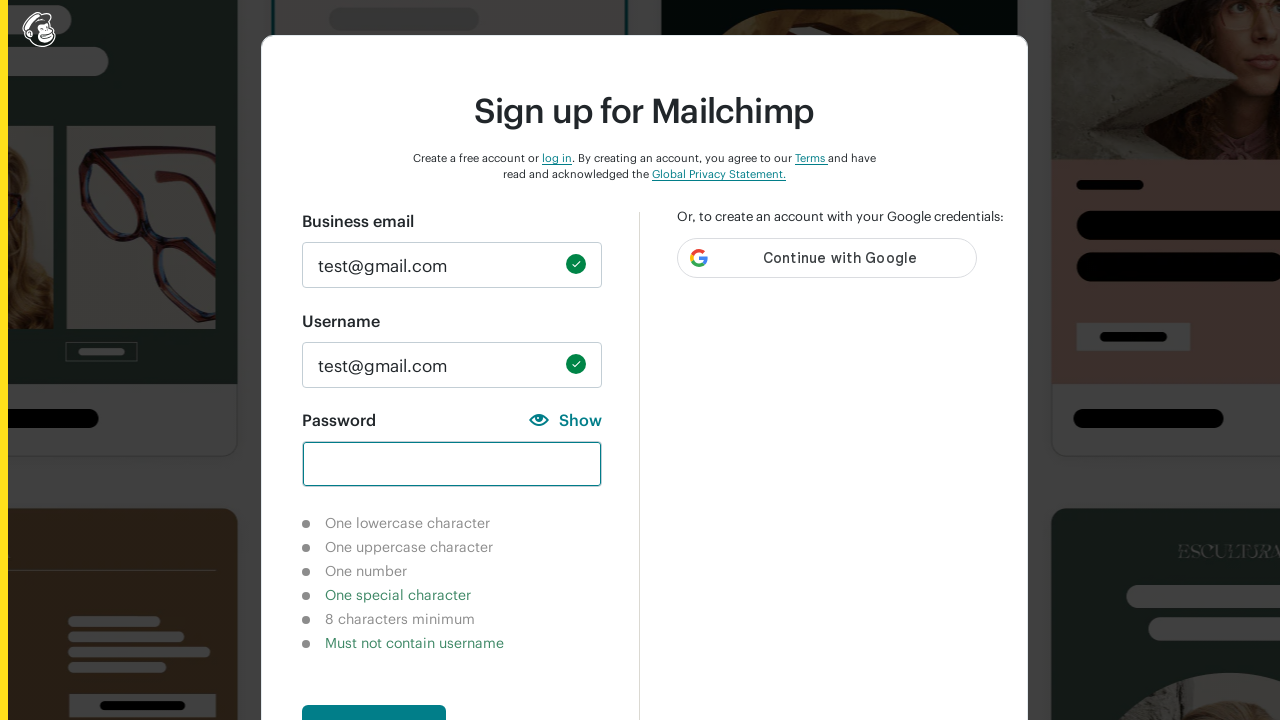

Entered 8-character numeric password '12345678' in password field on input#new_password
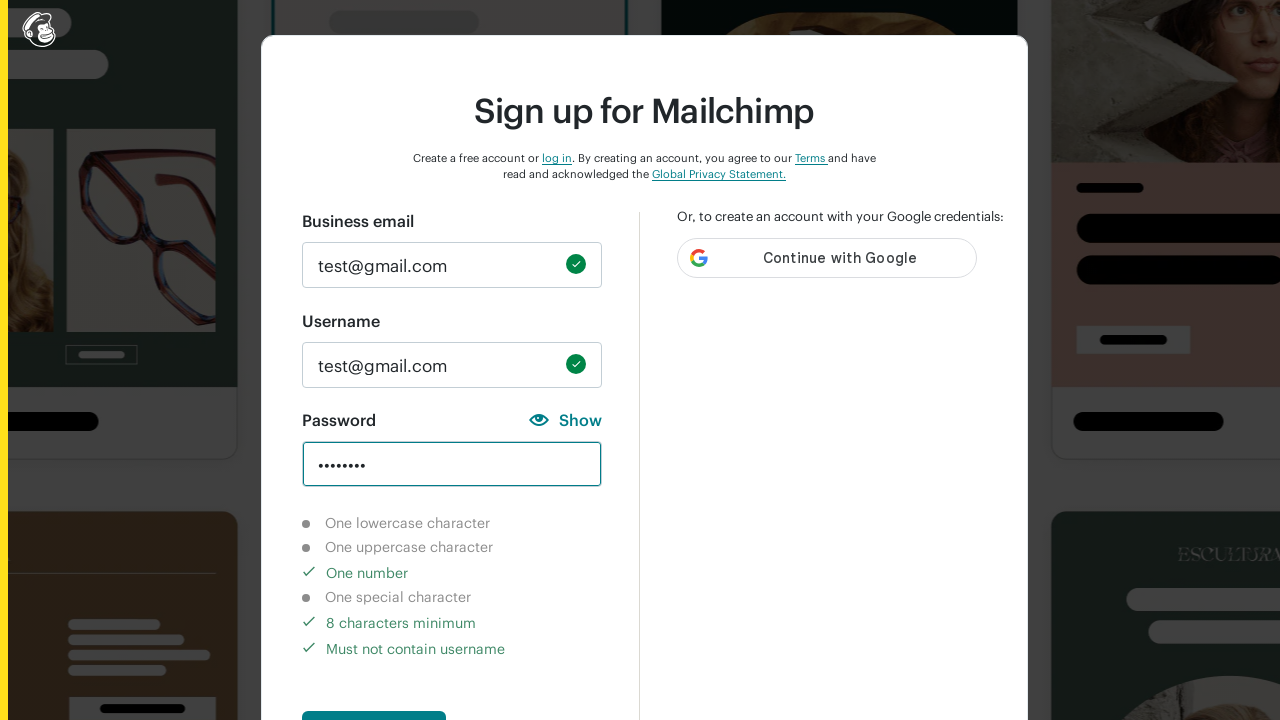

Verified number character validation indicator shows completed
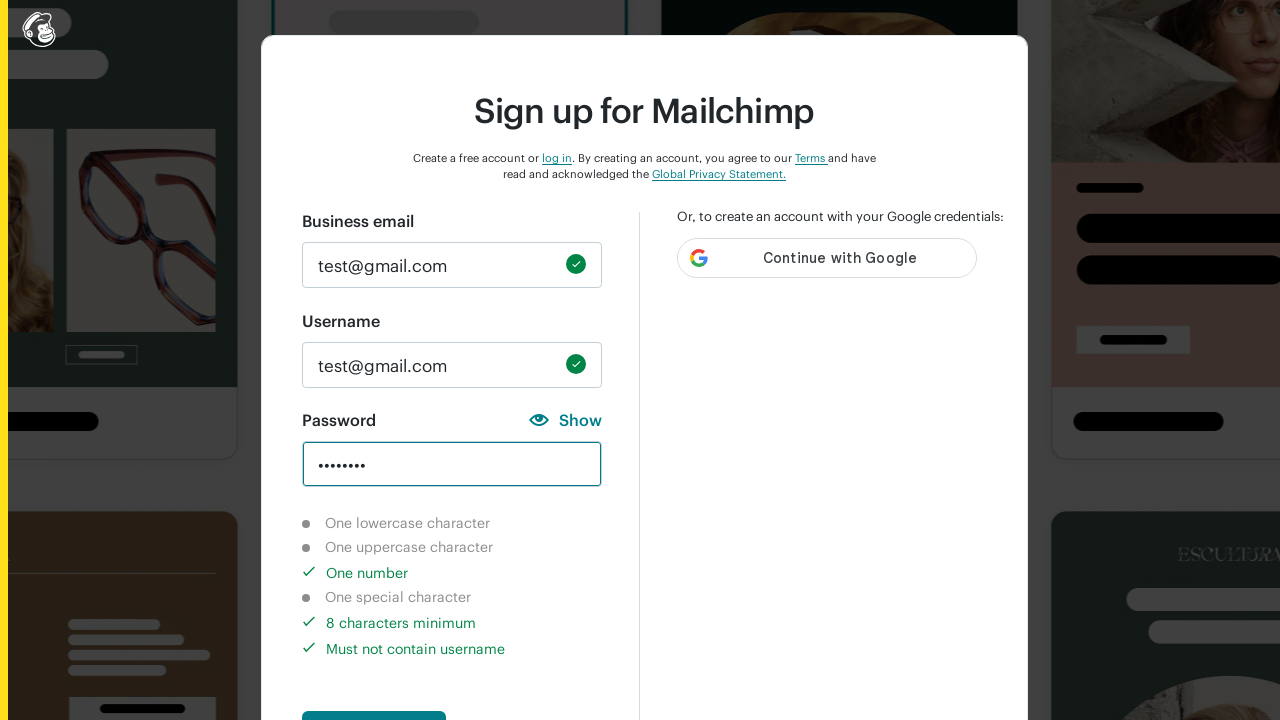

Verified 8-character length validation indicator shows completed
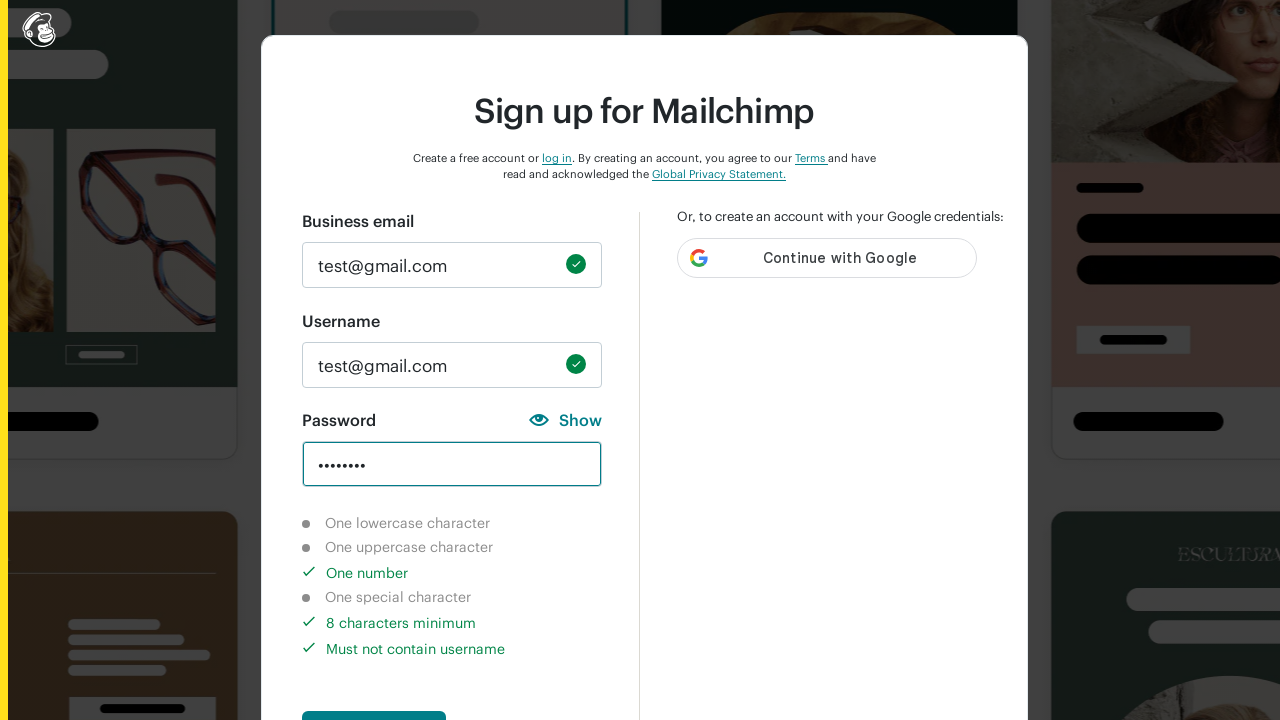

Verified username check validation indicator shows completed
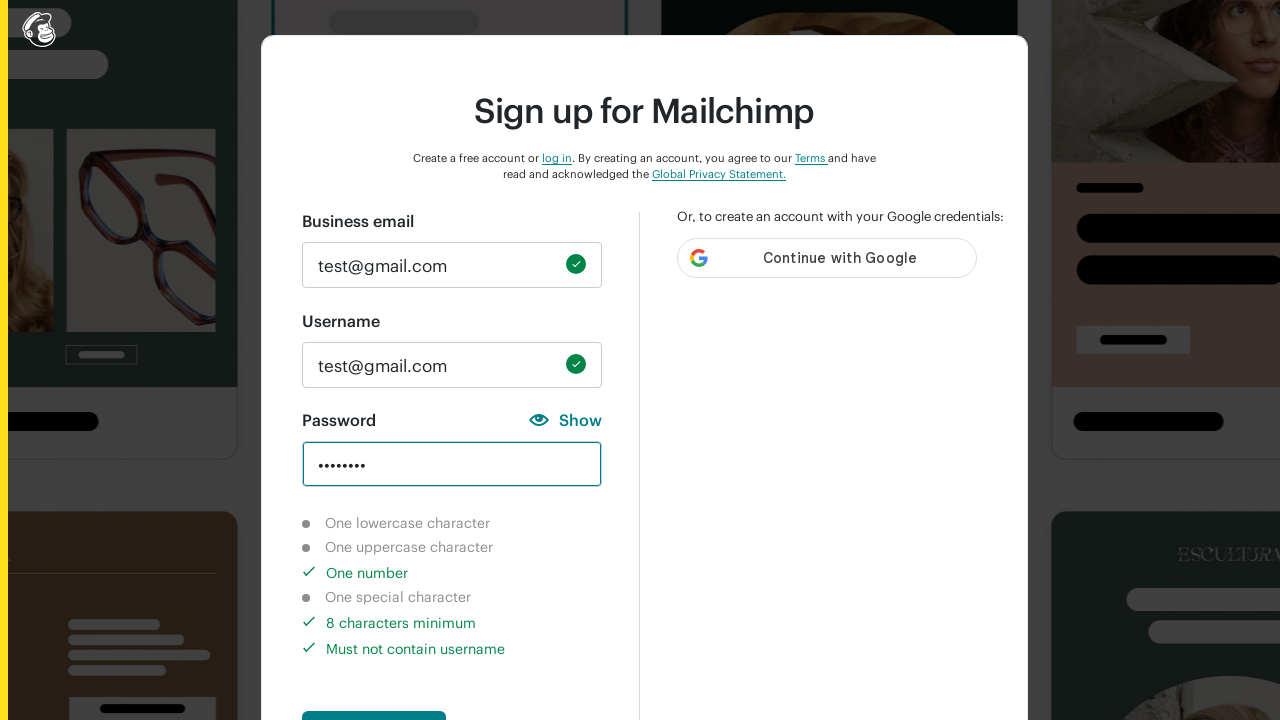

Verified special character validation indicator shows not completed
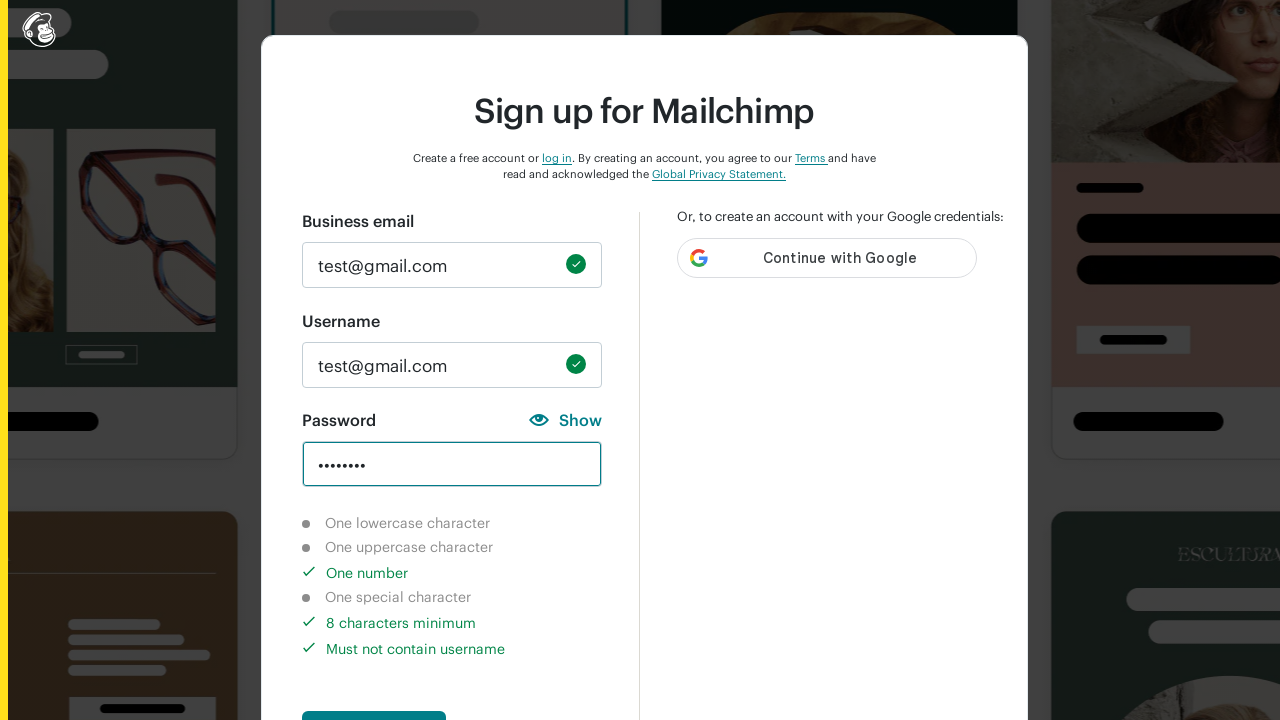

Verified uppercase character validation indicator shows not completed
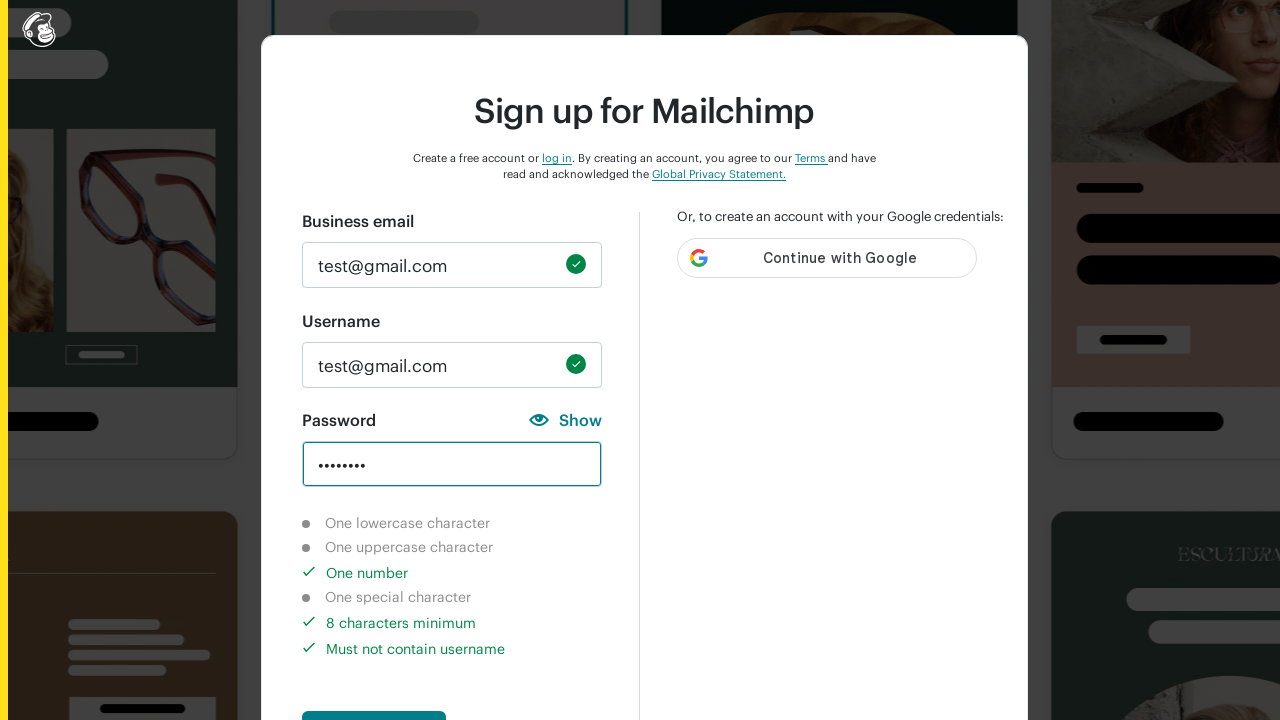

Verified lowercase character validation indicator shows not completed
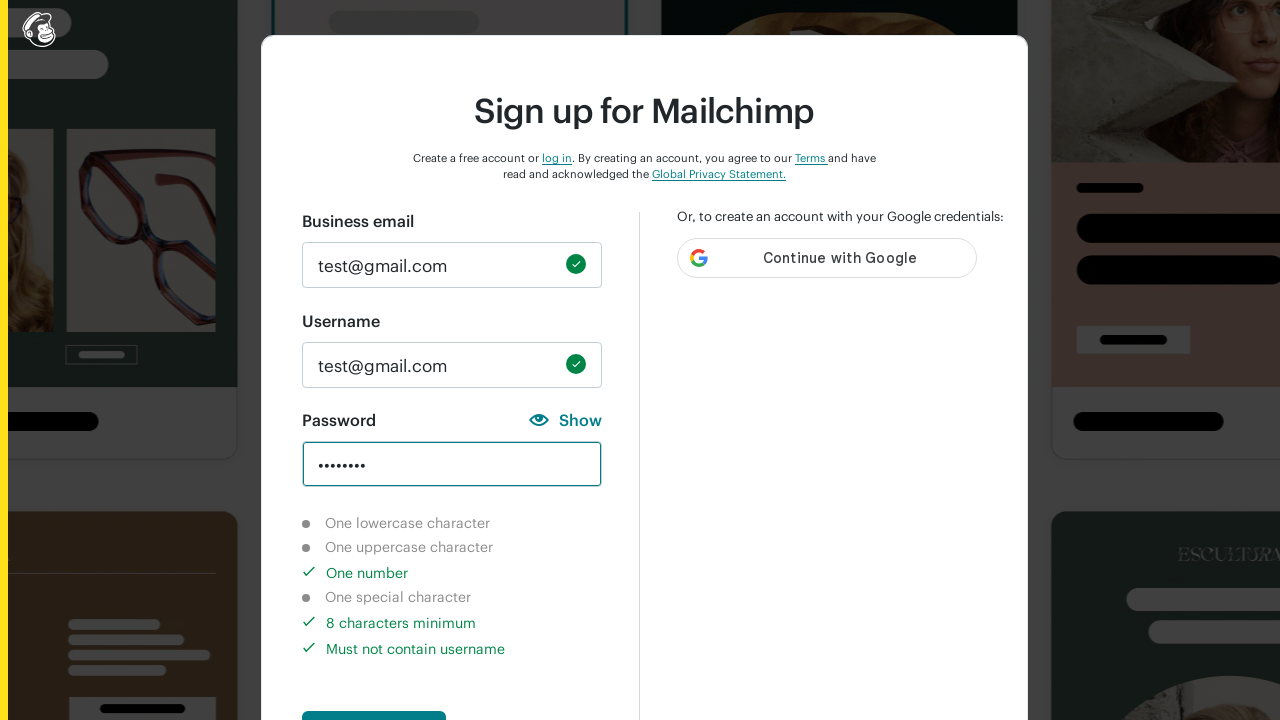

Cleared password field on input#new_password
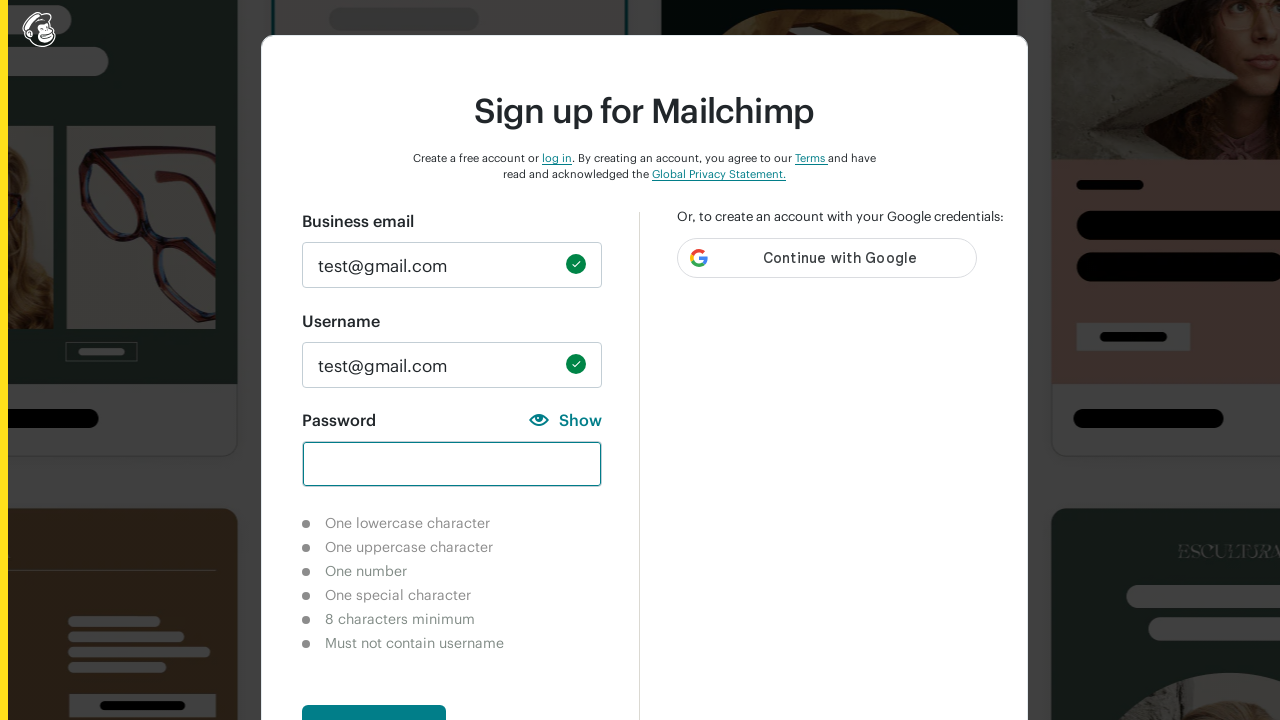

Entered valid password 'Auto@123' meeting all criteria in password field on input#new_password
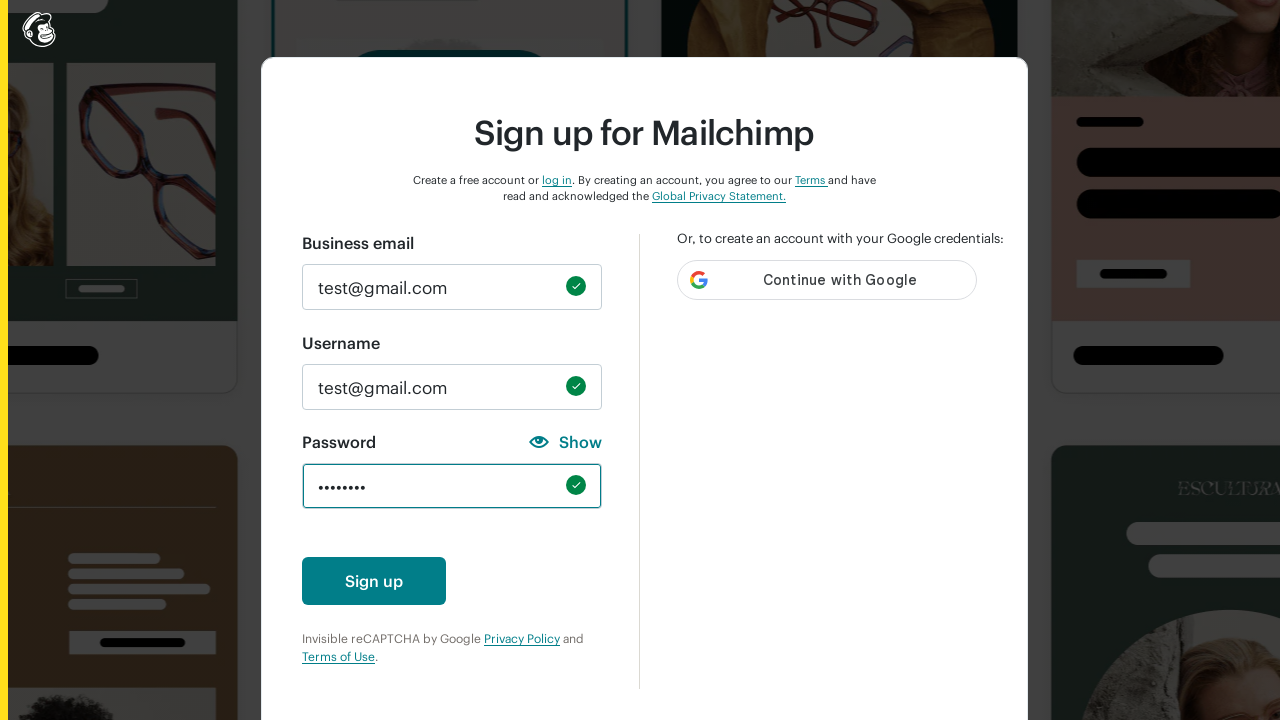

Verified number character validation indicator is hidden for valid password
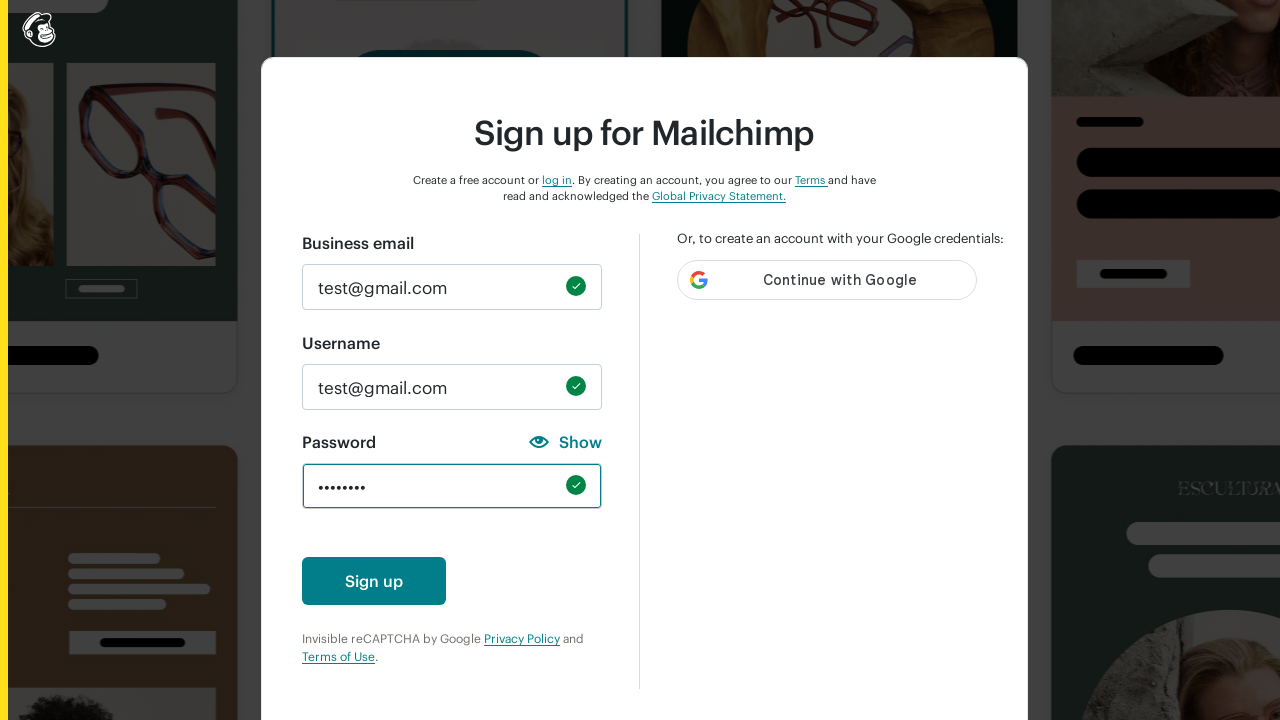

Verified 8-character length validation indicator is hidden for valid password
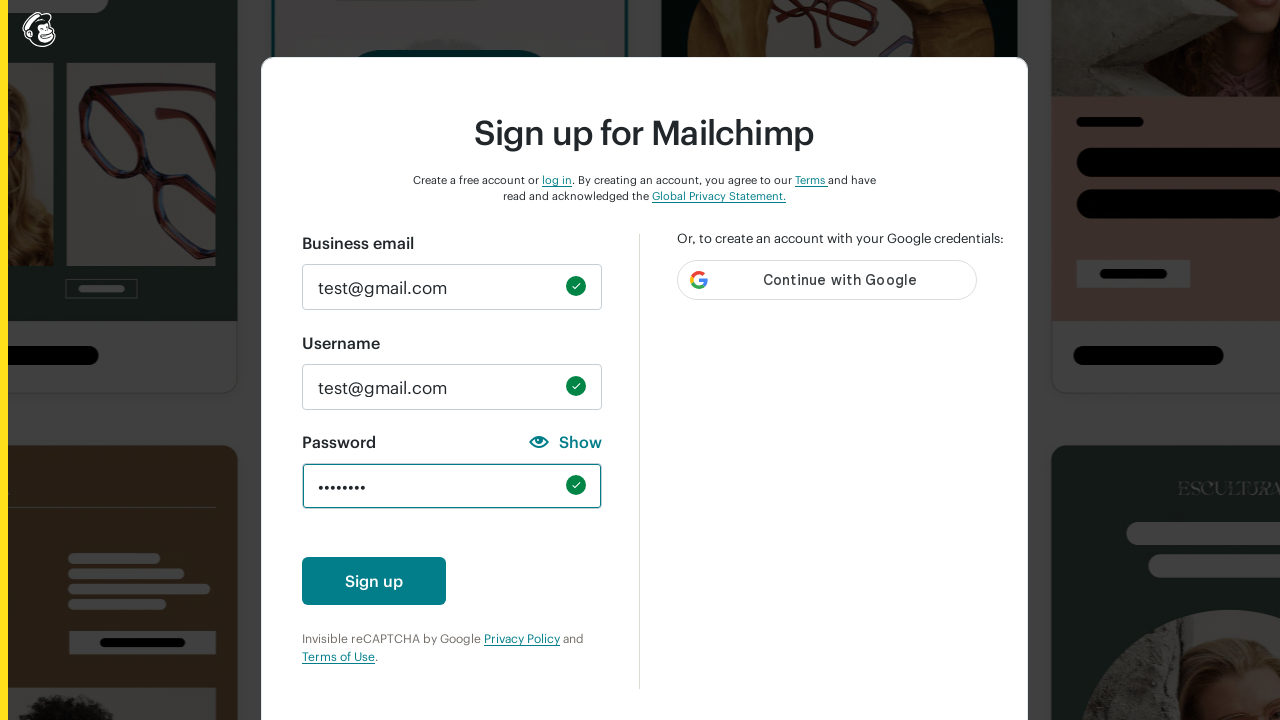

Verified username check validation indicator is hidden for valid password
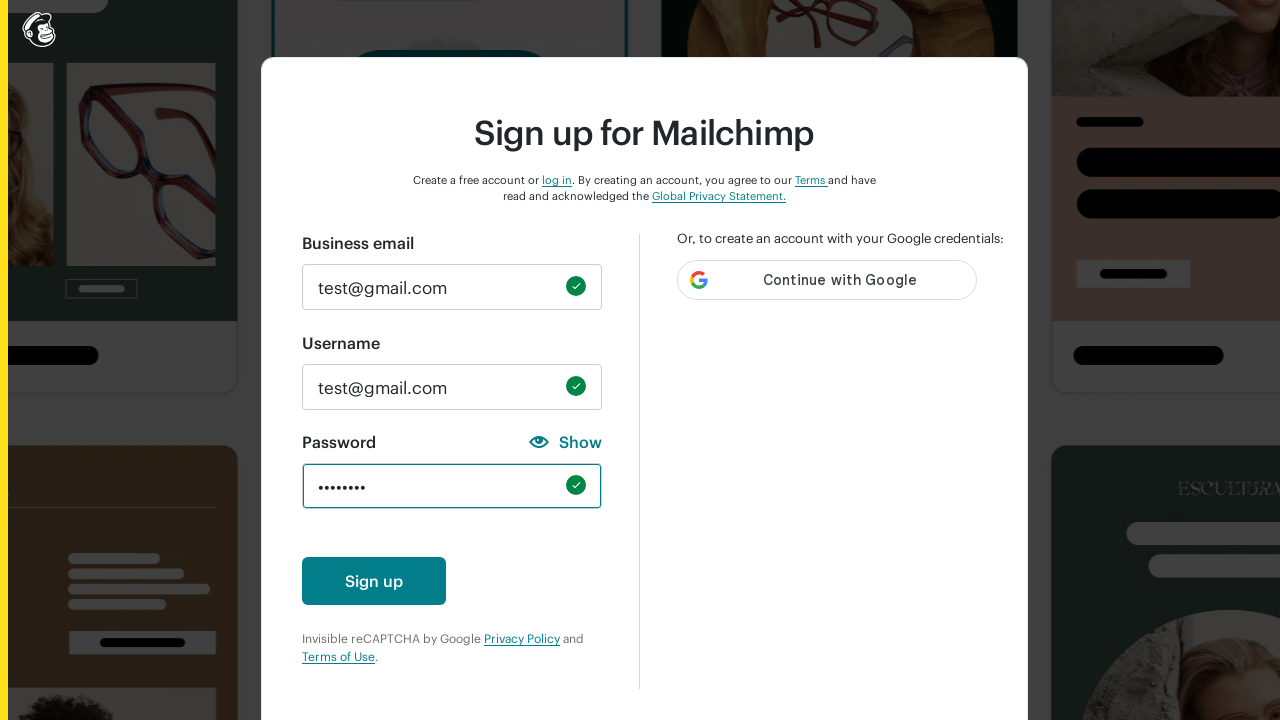

Verified special character validation indicator is hidden for valid password
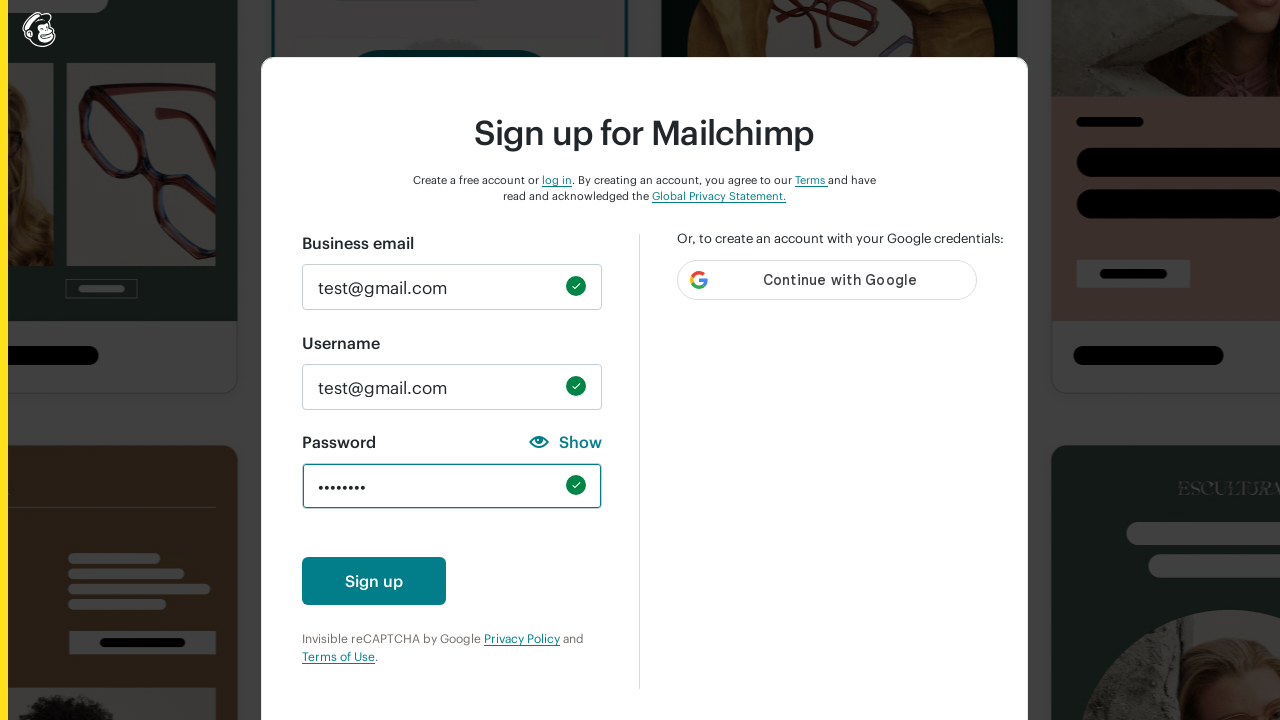

Verified uppercase character validation indicator is hidden for valid password
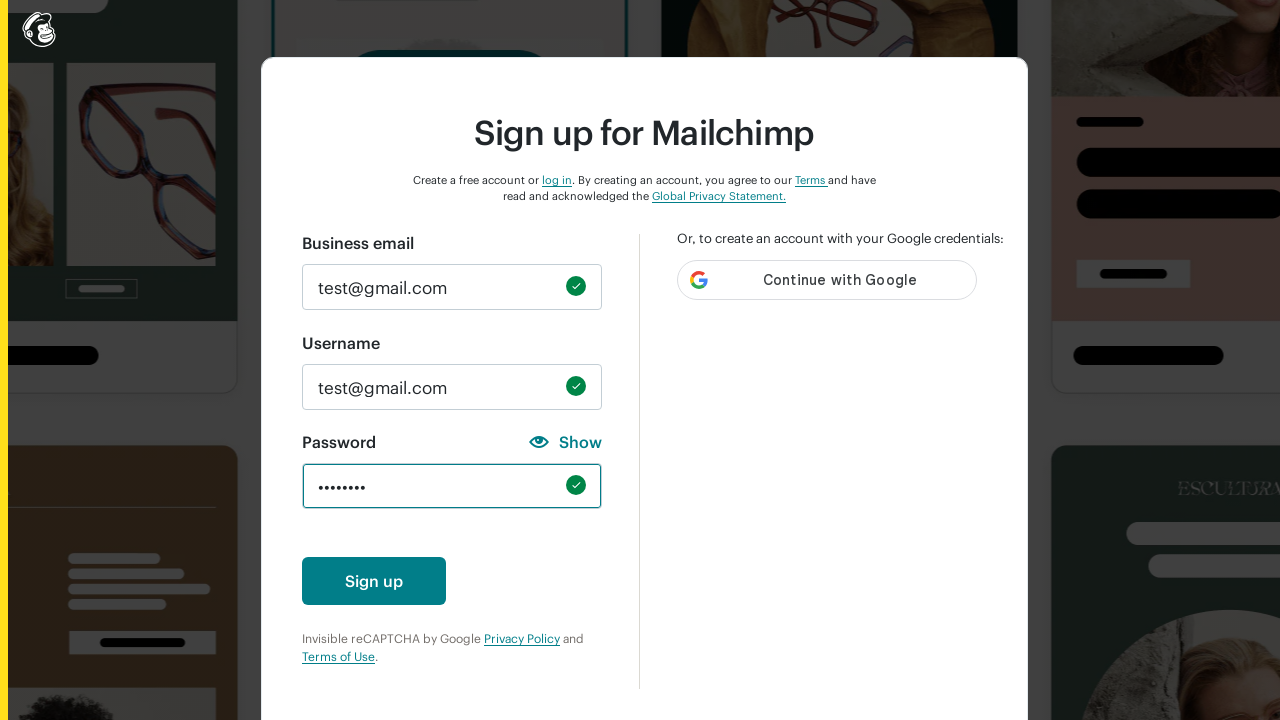

Verified lowercase character validation indicator is hidden for valid password
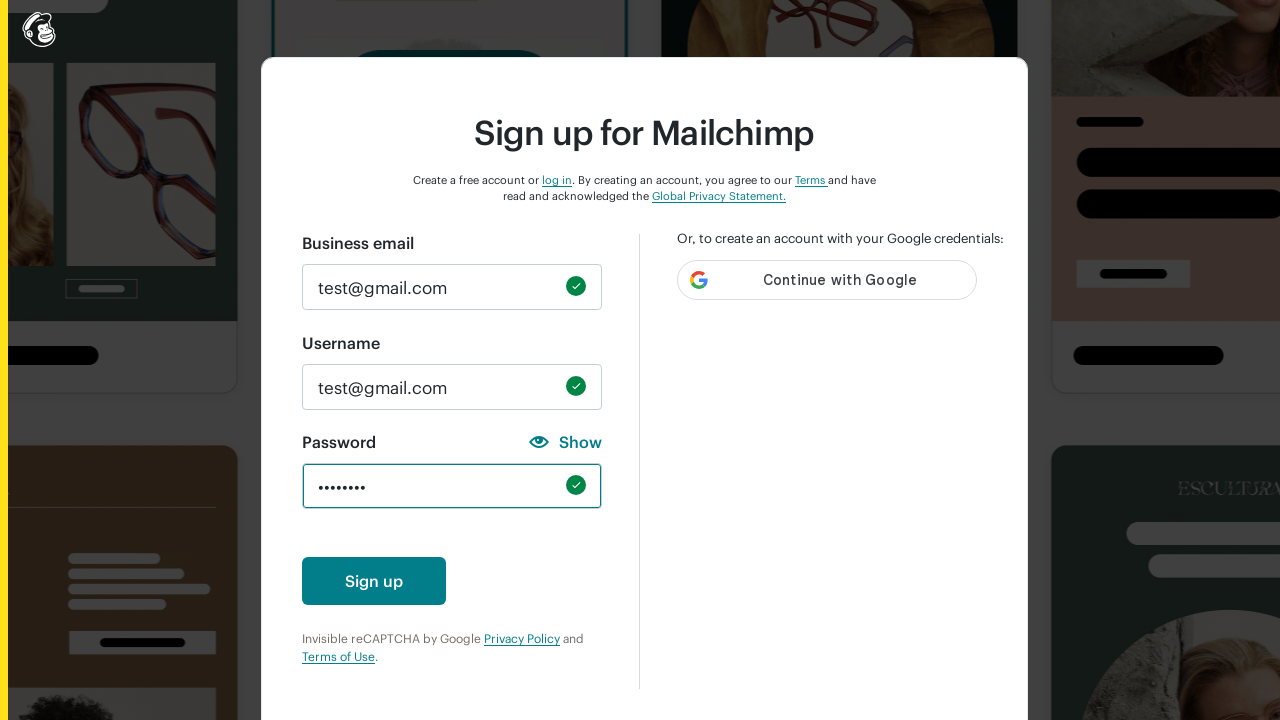

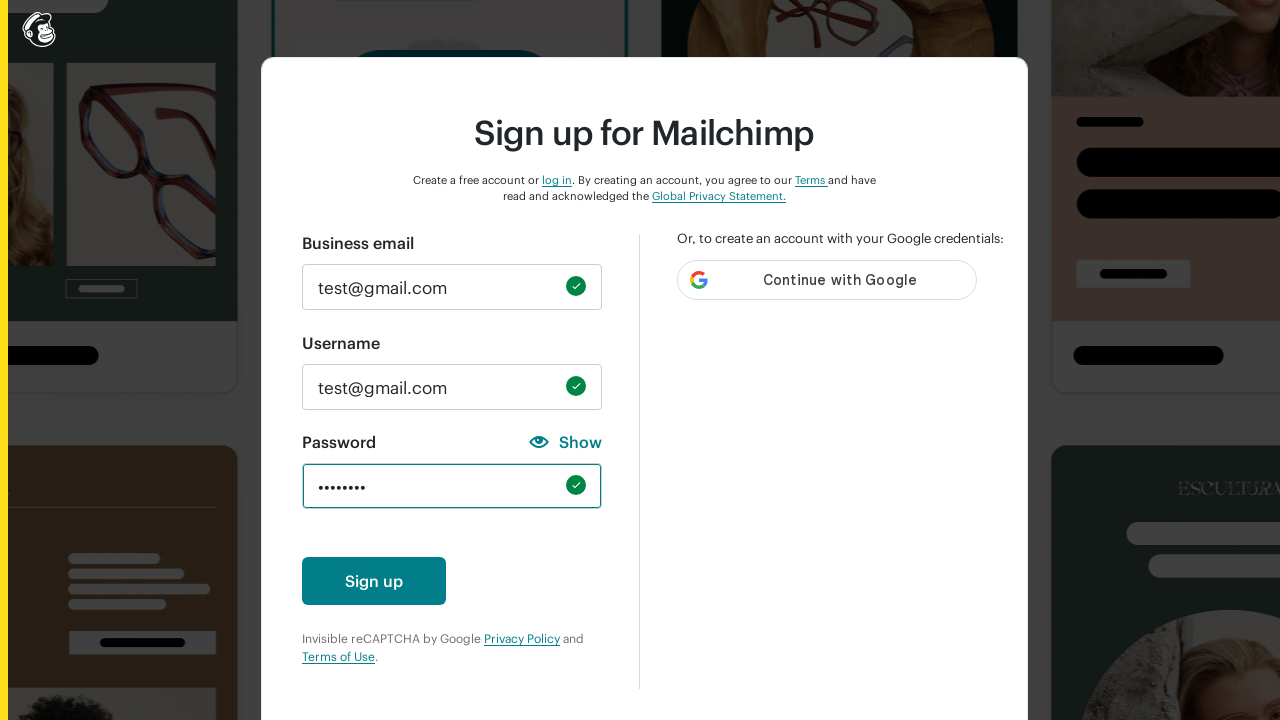